Navigates to a YouTube channel's videos page and scrolls down multiple times to load more video content, then verifies that video elements are present on the page.

Starting URL: https://www.youtube.com/@mkbhd/videos

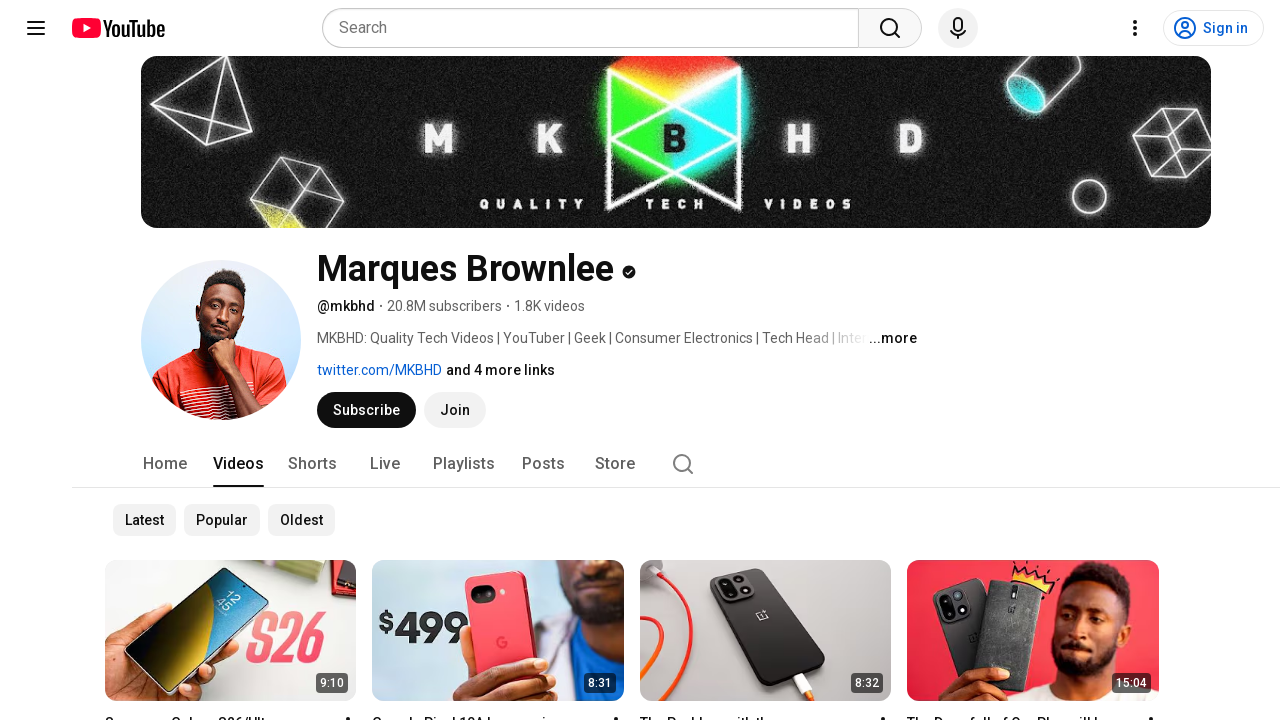

Navigated to MKBHD's YouTube videos page
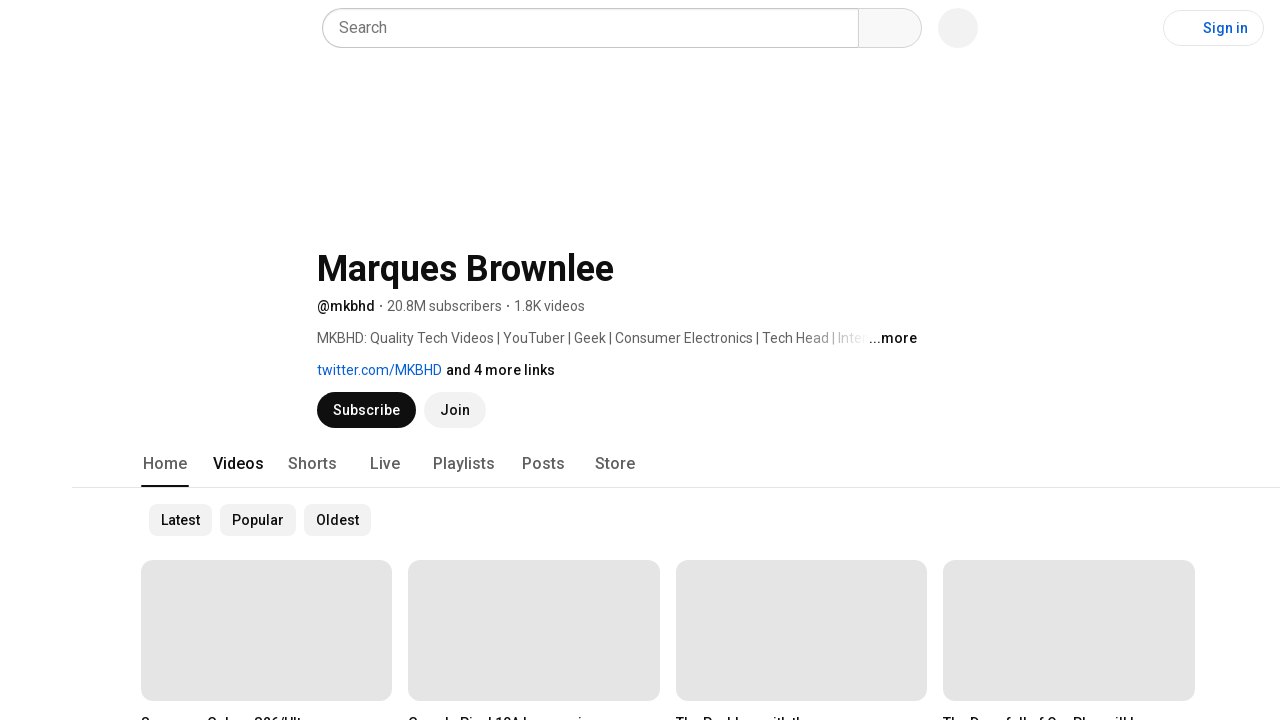

Scrolled down with PageDown (iteration 1/20)
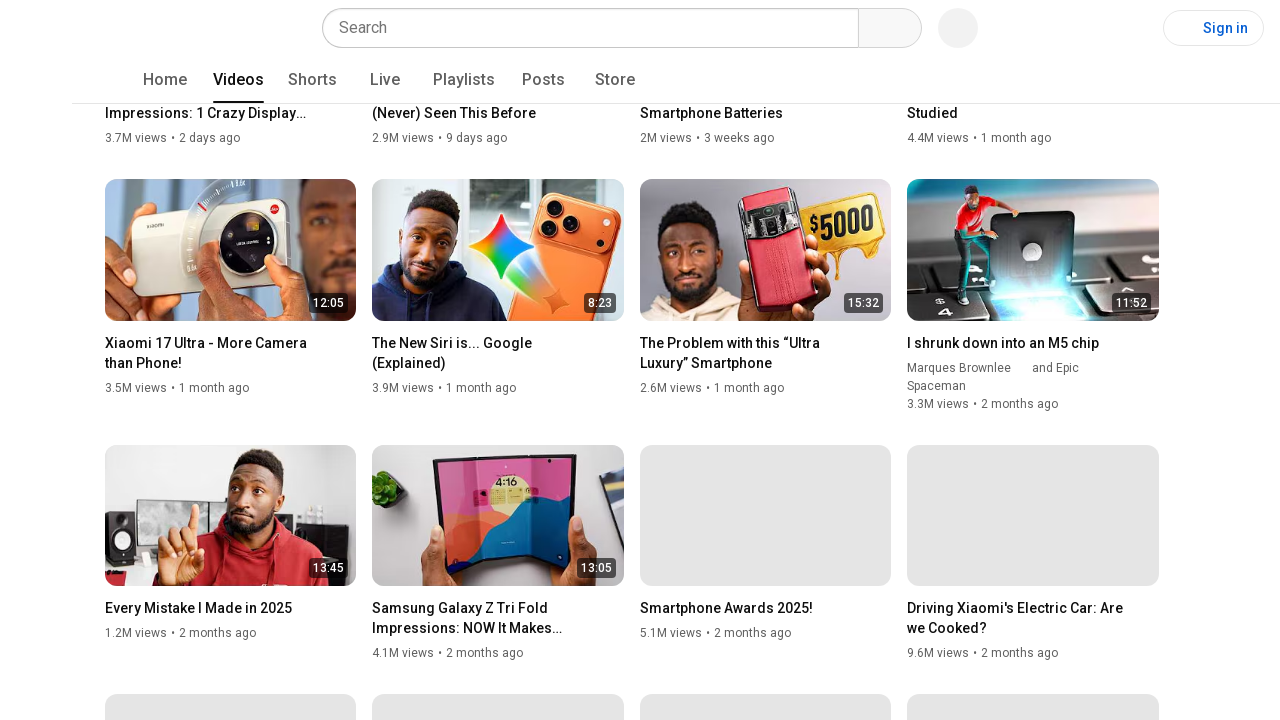

Waited 300ms for content to load after scroll
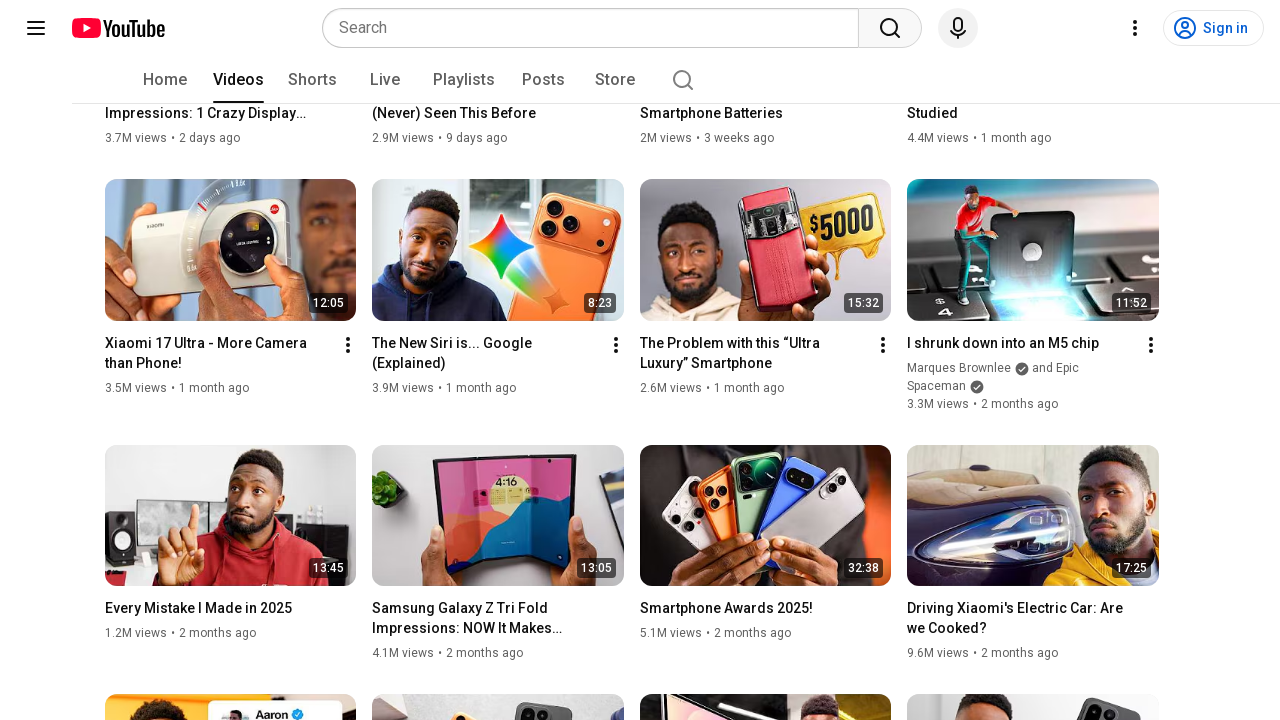

Scrolled down with PageDown (iteration 2/20)
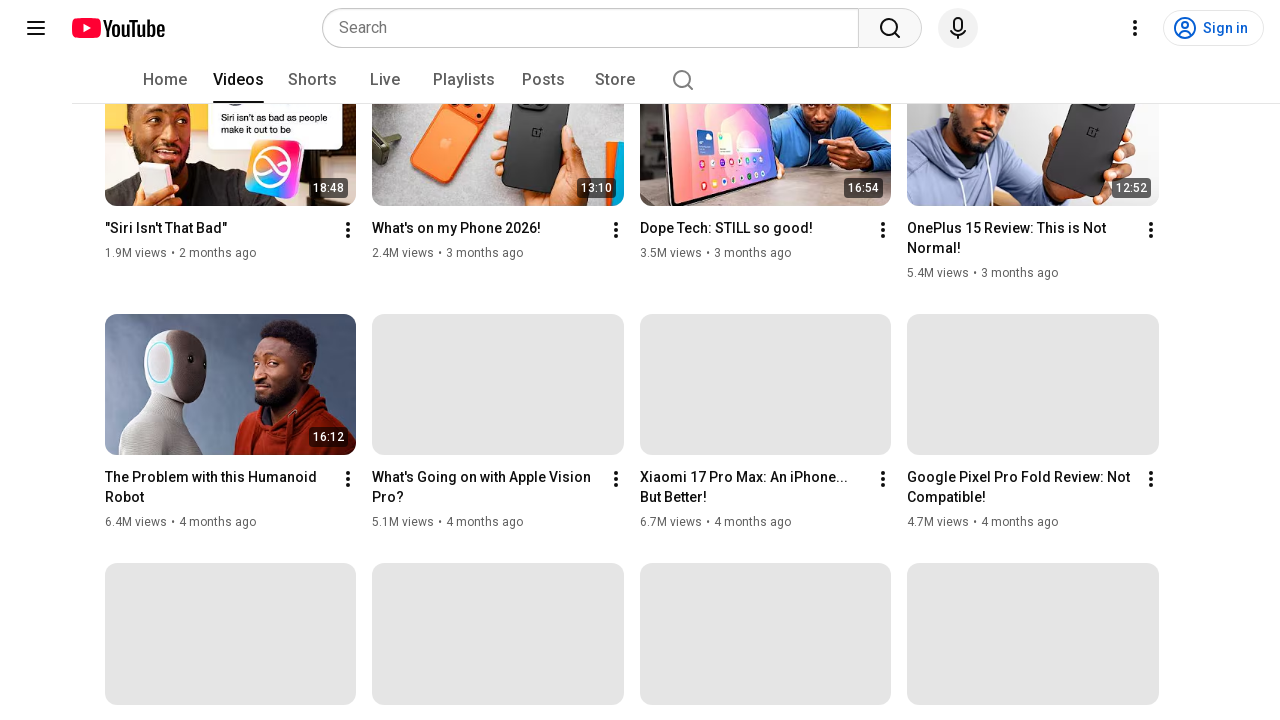

Waited 300ms for content to load after scroll
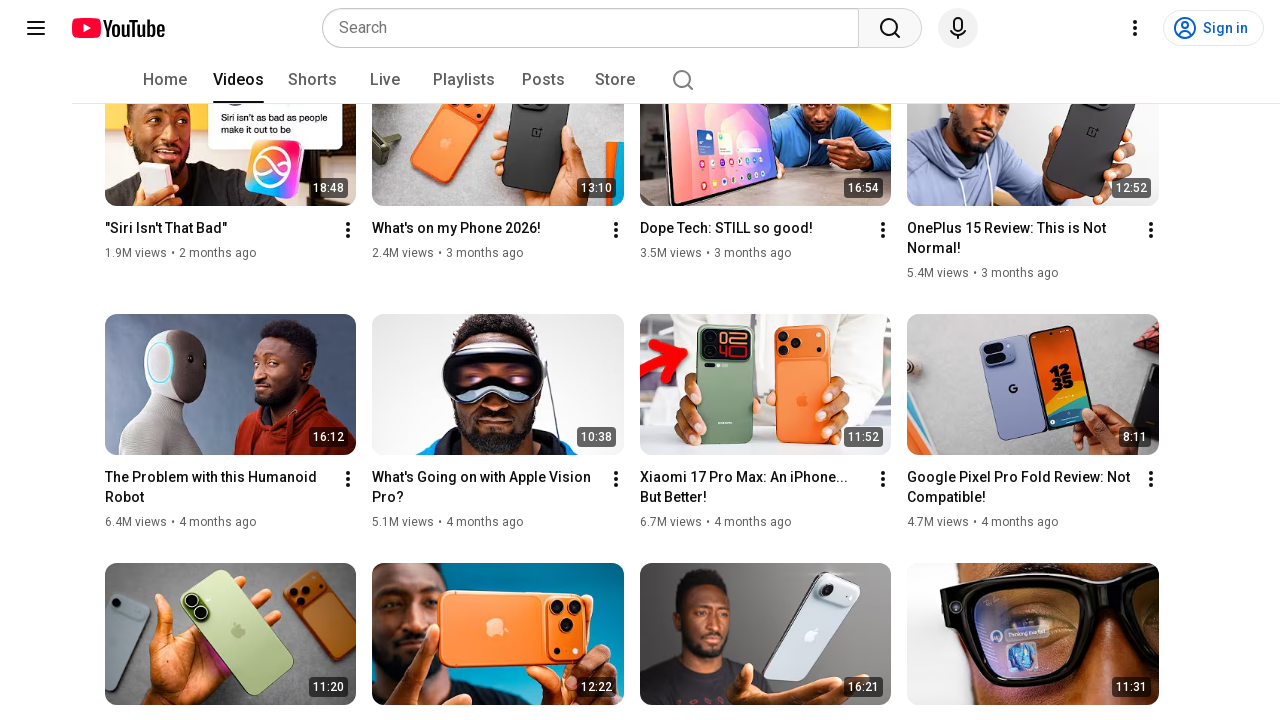

Scrolled down with PageDown (iteration 3/20)
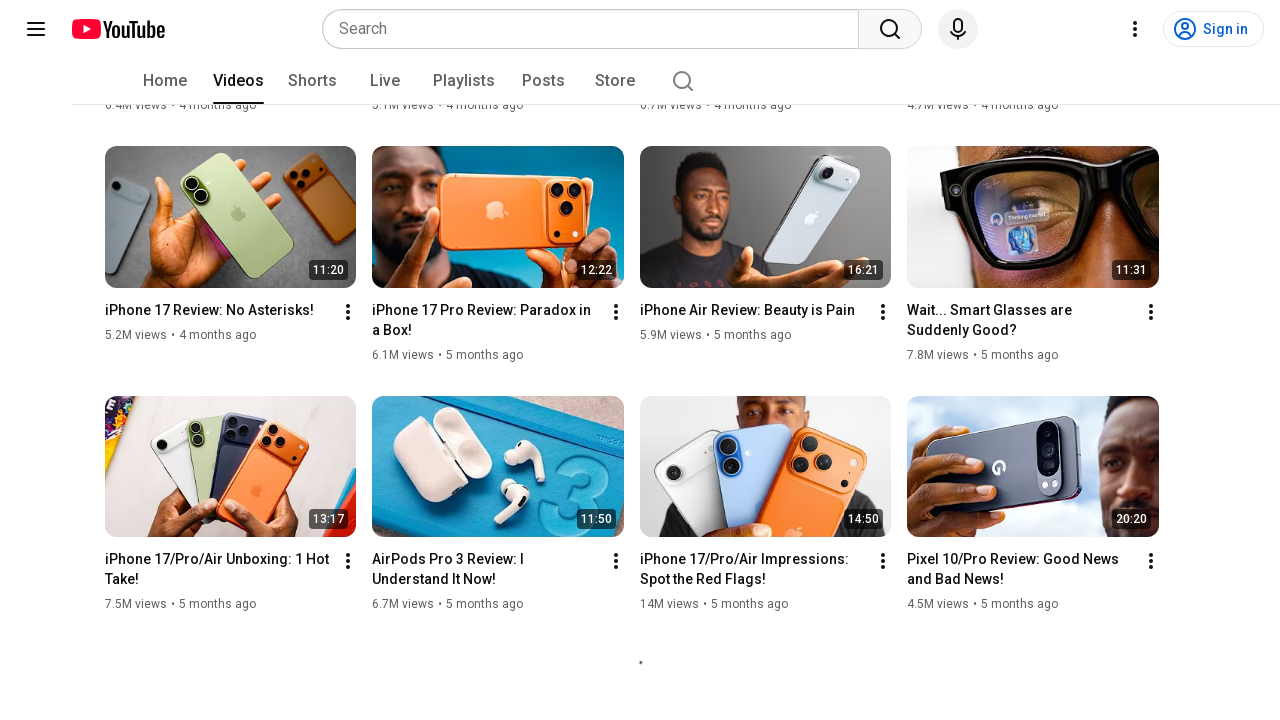

Waited 300ms for content to load after scroll
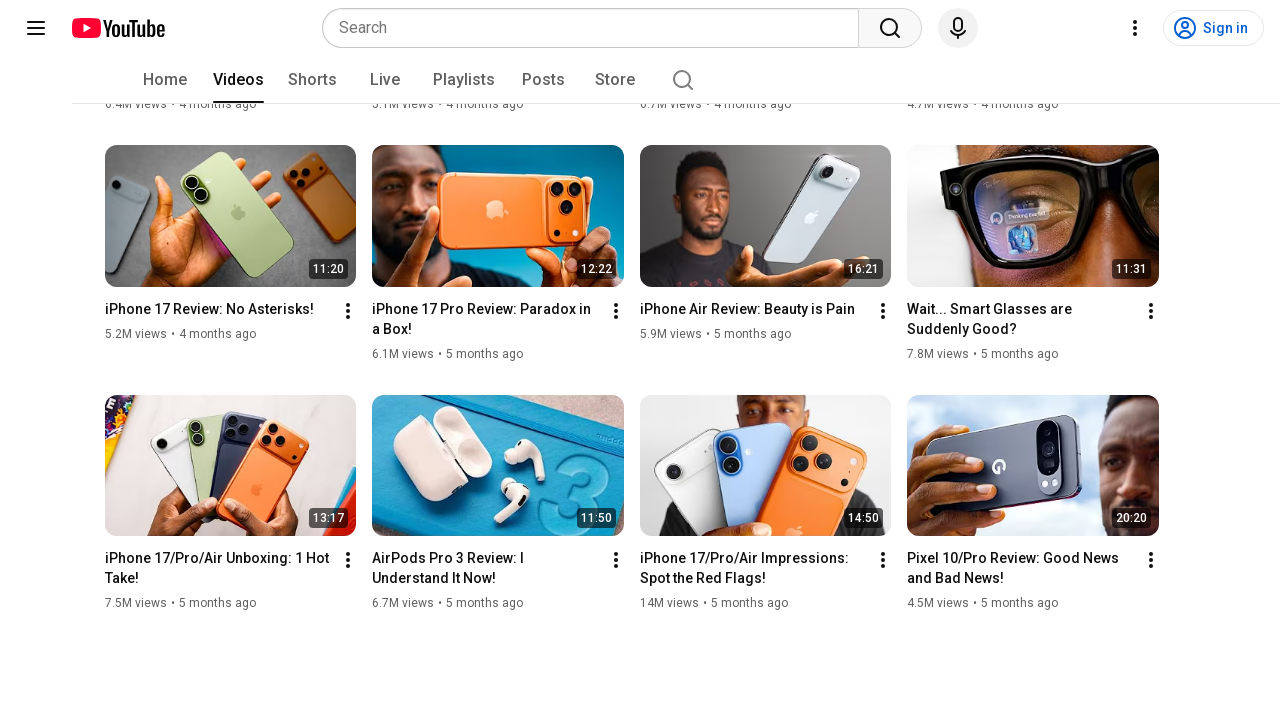

Scrolled down with PageDown (iteration 4/20)
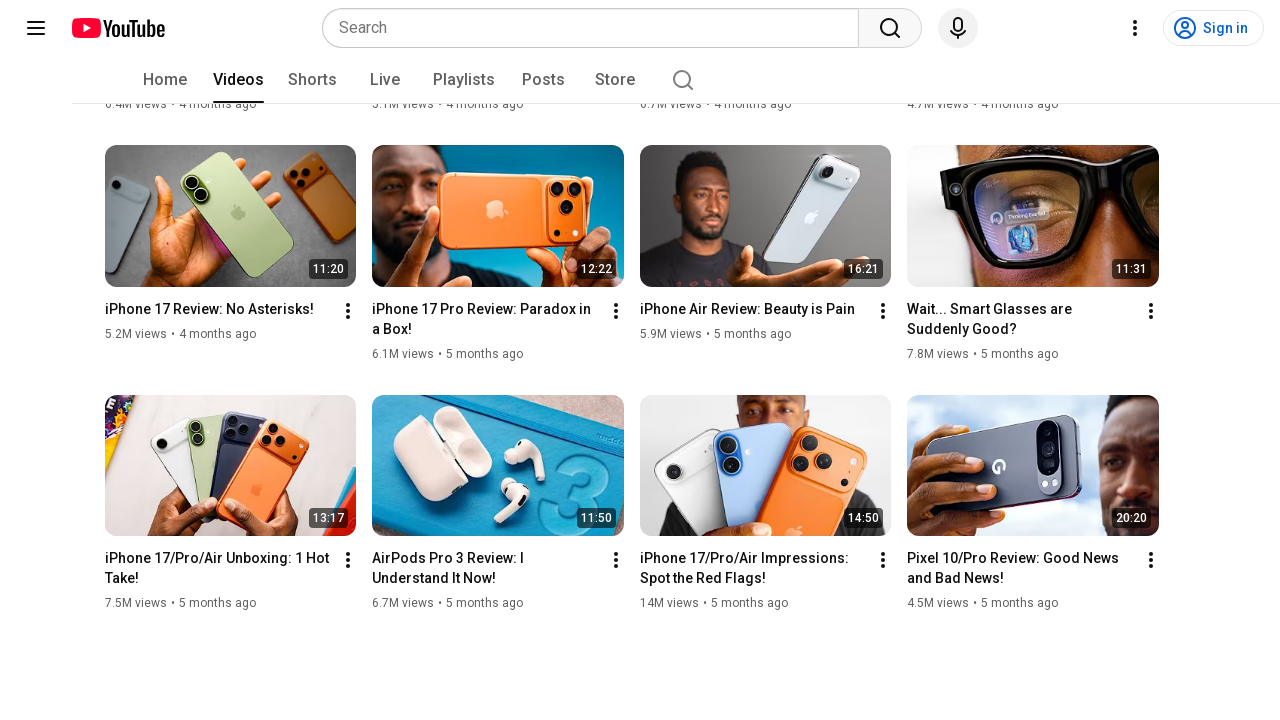

Waited 300ms for content to load after scroll
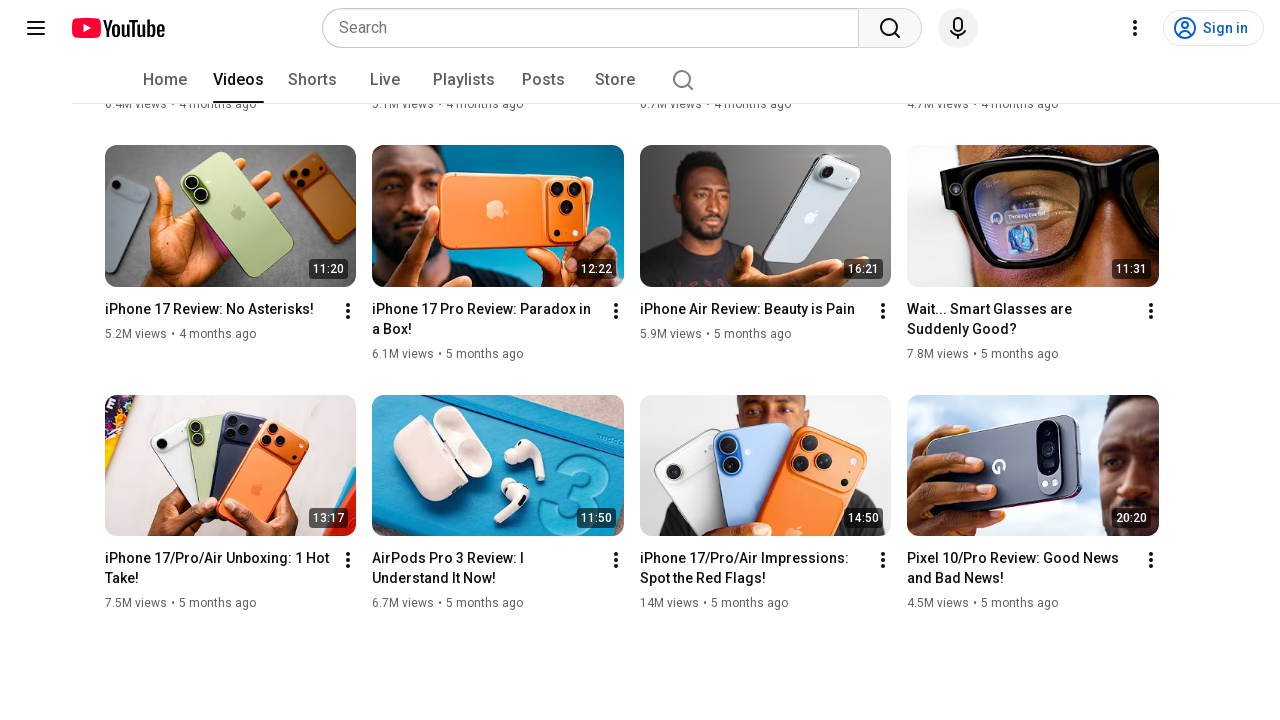

Scrolled down with PageDown (iteration 5/20)
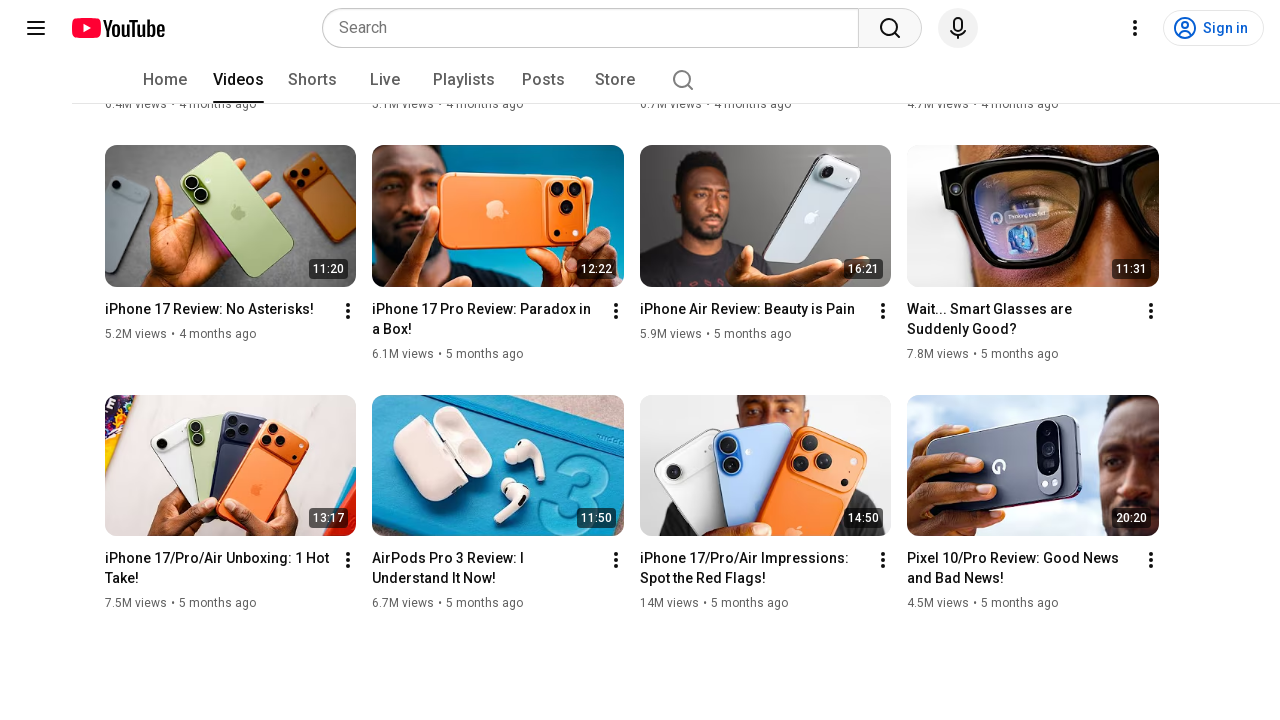

Waited 300ms for content to load after scroll
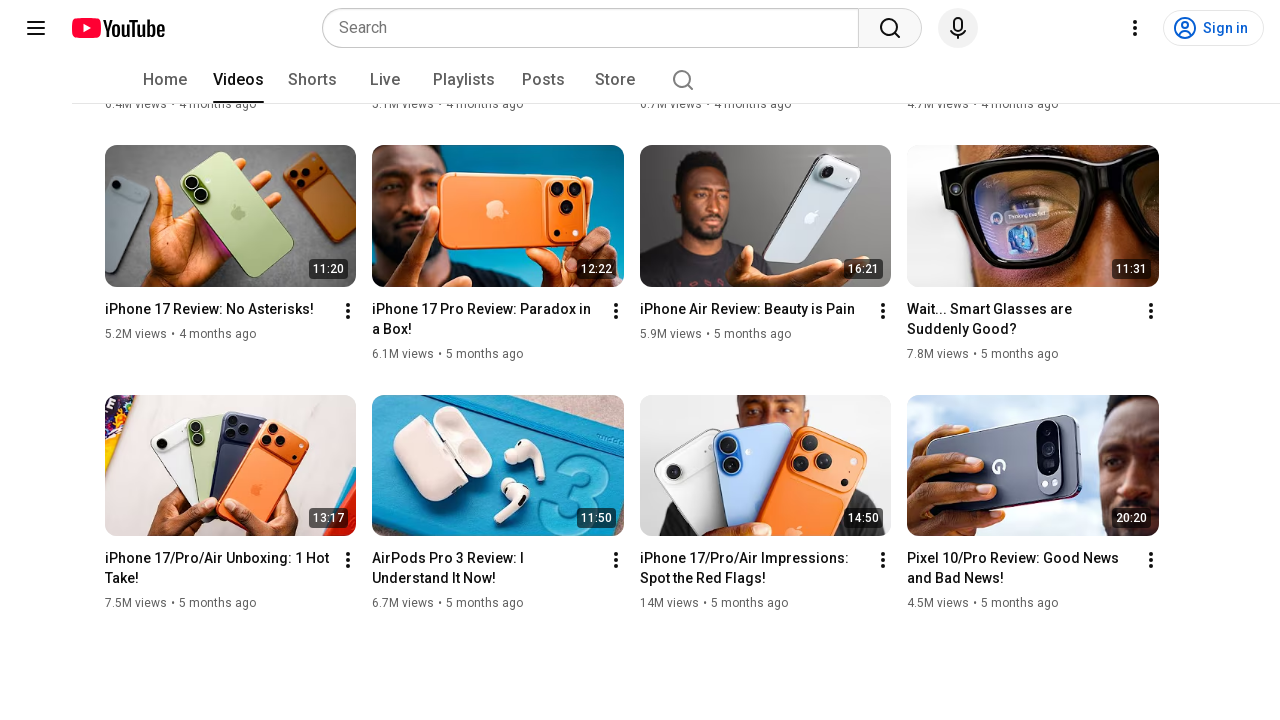

Scrolled down with PageDown (iteration 6/20)
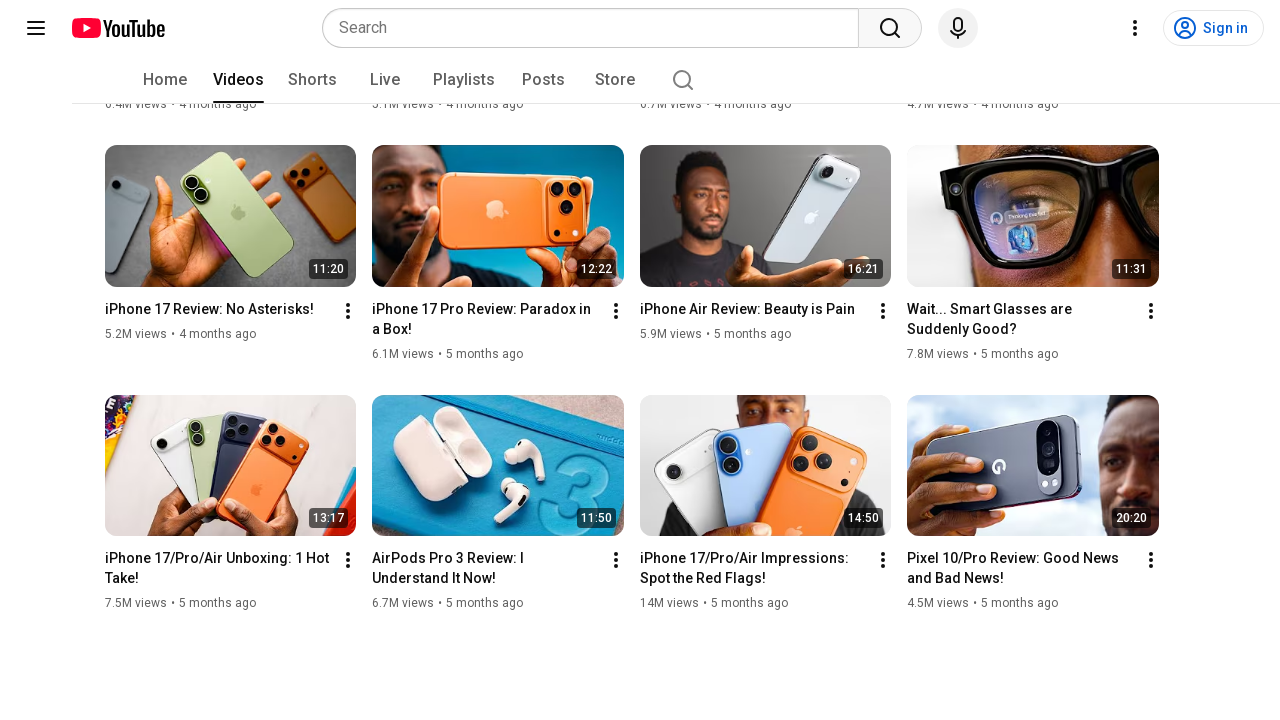

Waited 300ms for content to load after scroll
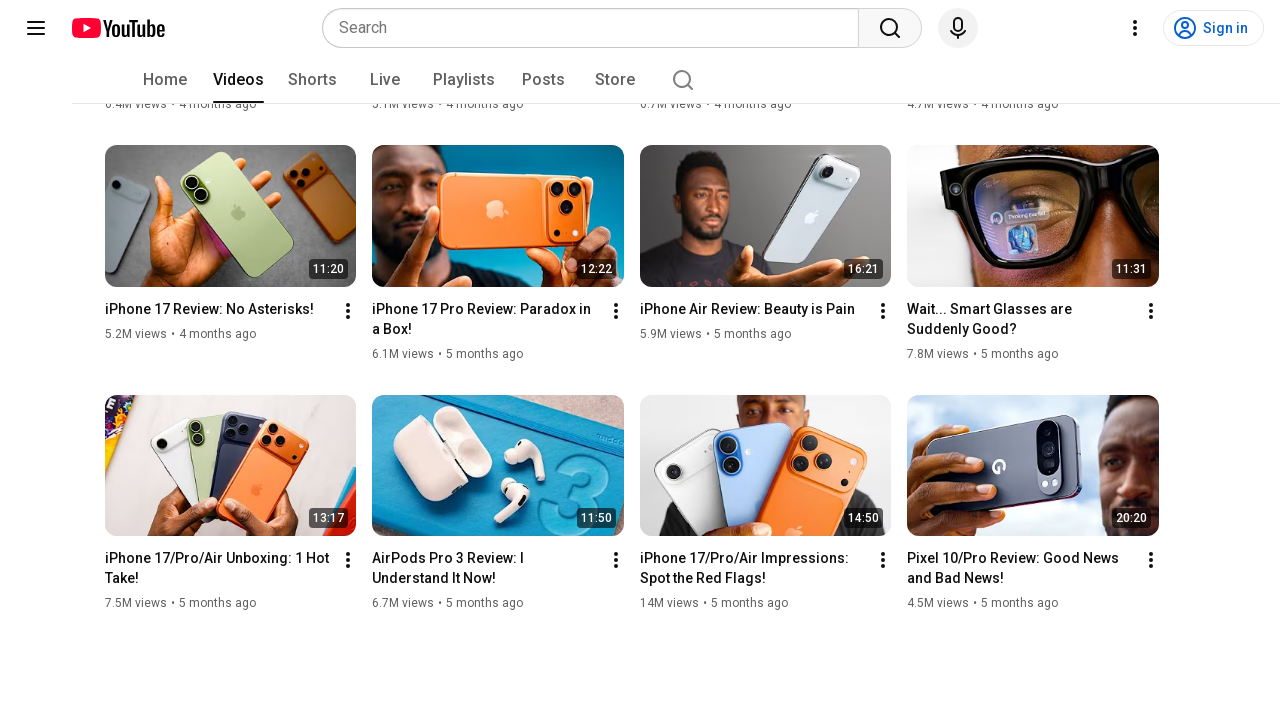

Scrolled down with PageDown (iteration 7/20)
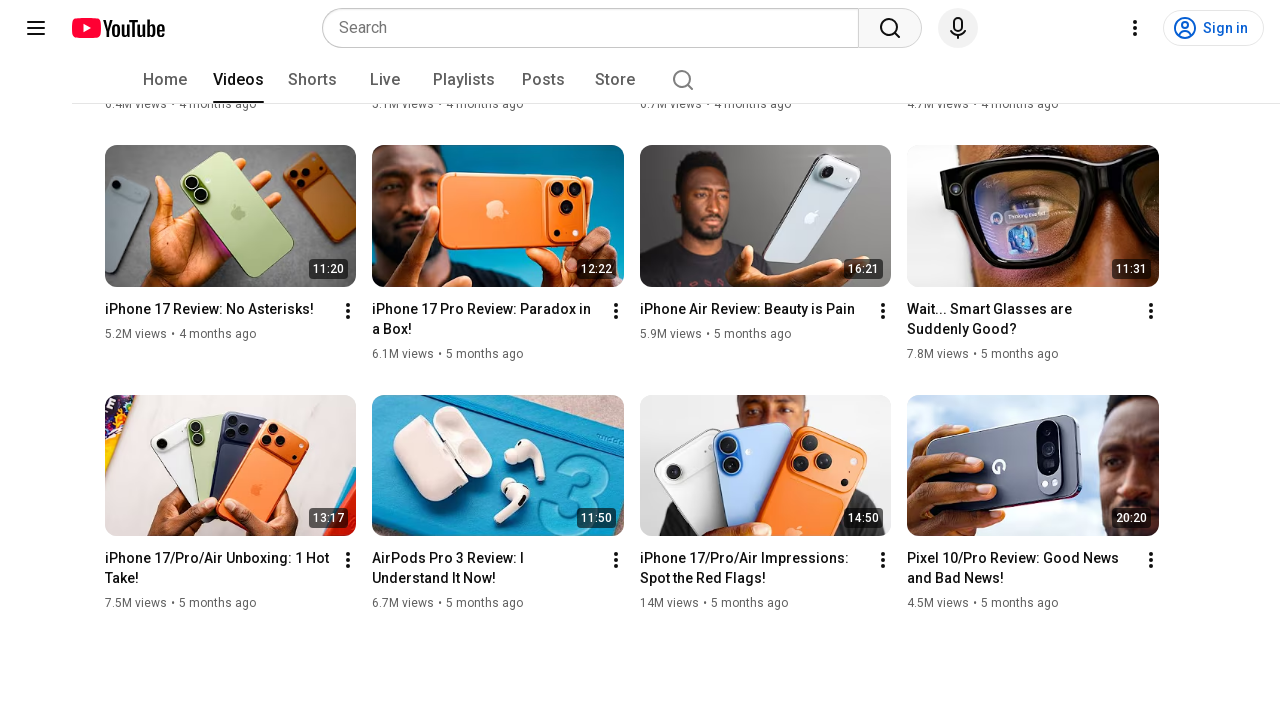

Waited 300ms for content to load after scroll
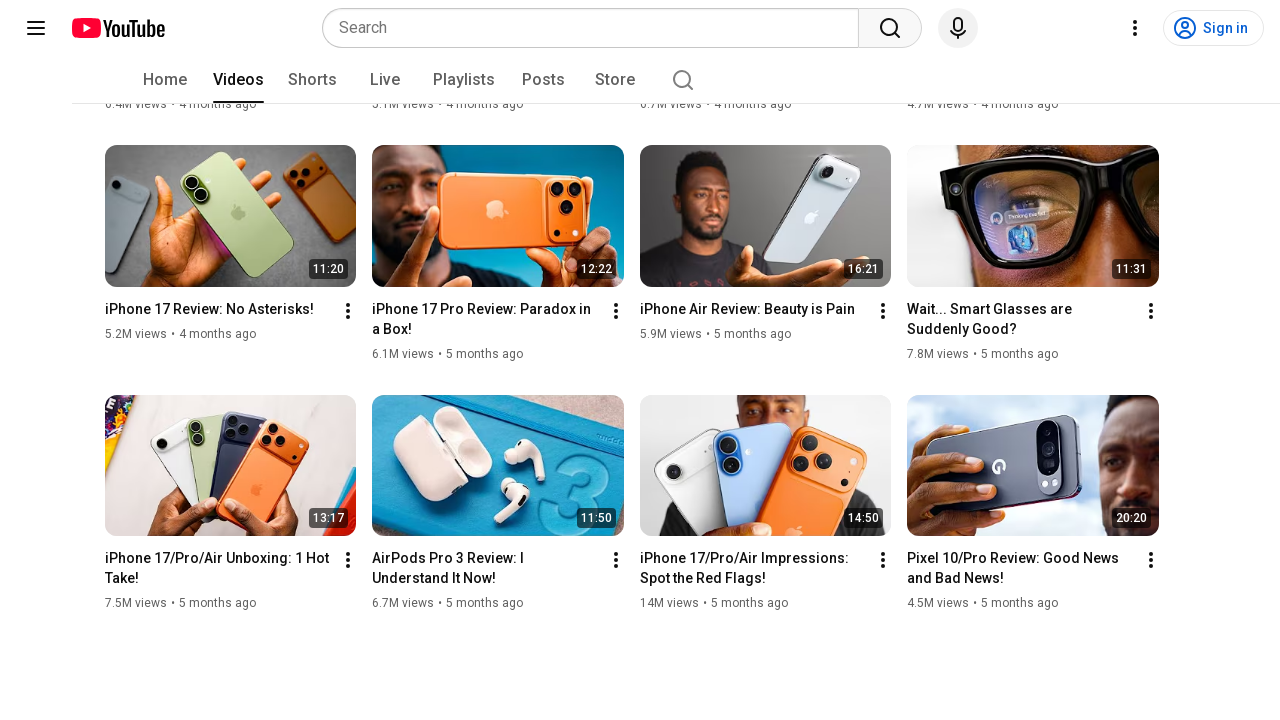

Scrolled down with PageDown (iteration 8/20)
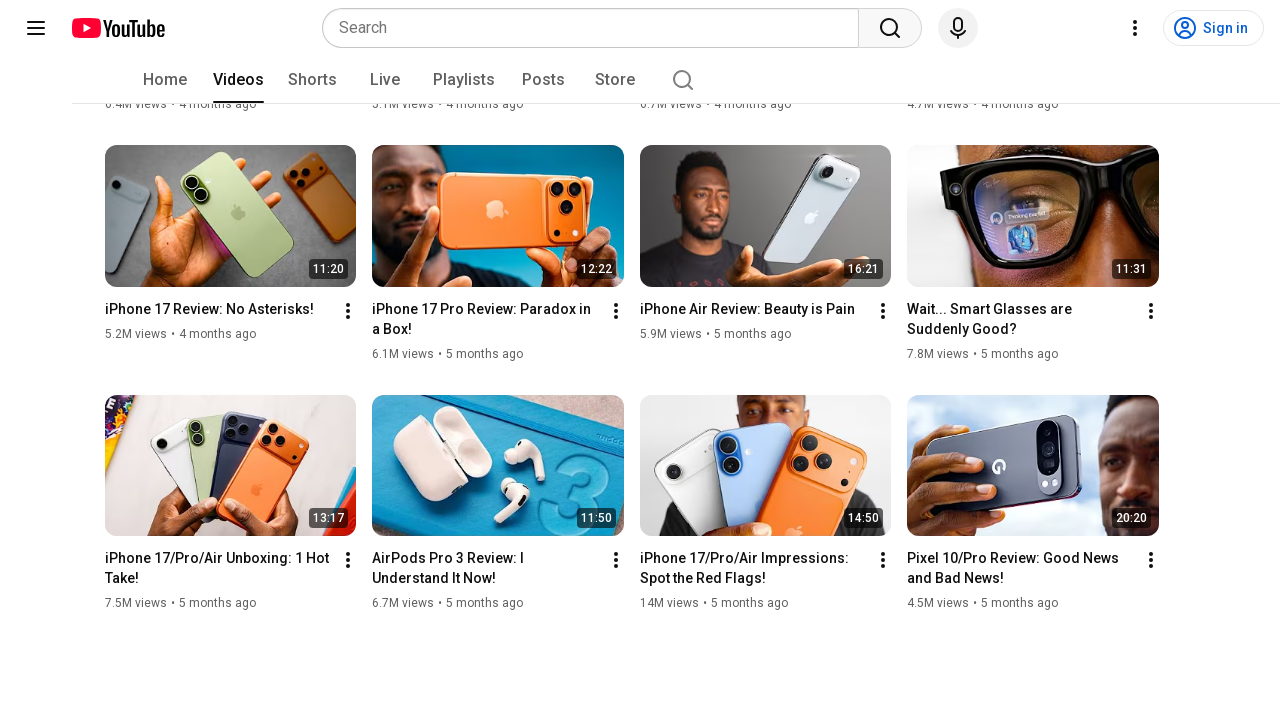

Waited 300ms for content to load after scroll
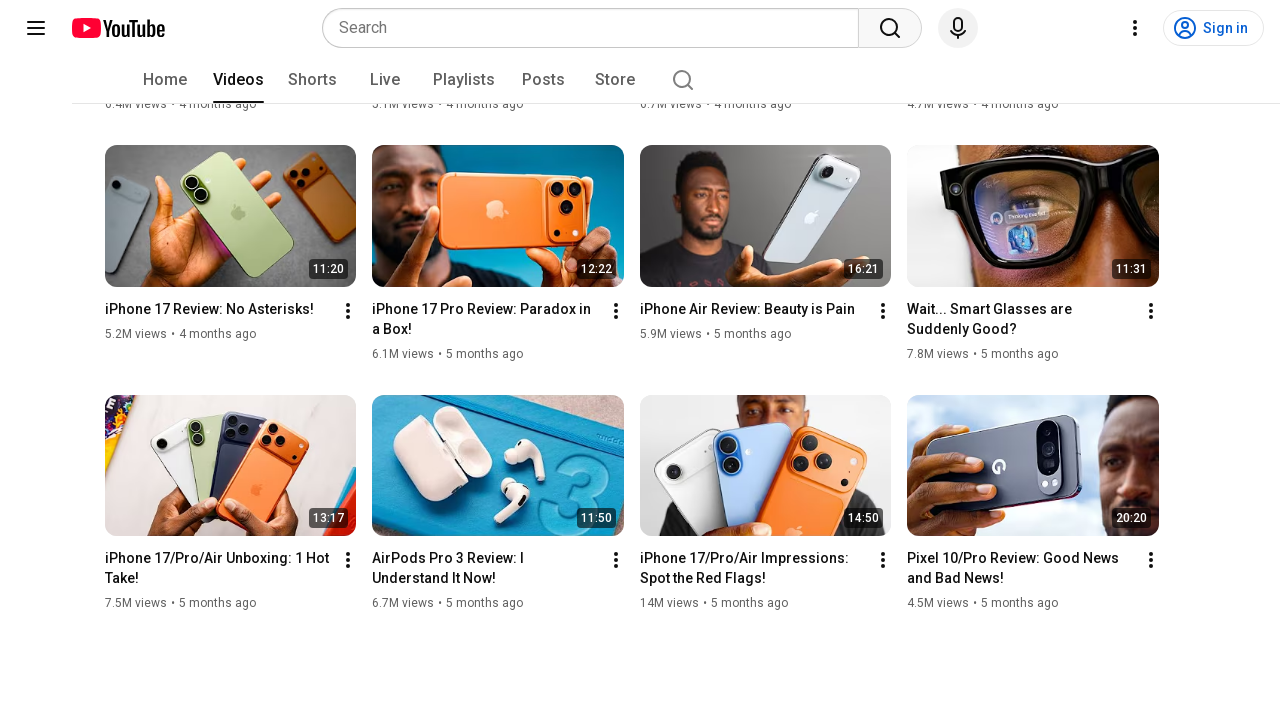

Scrolled down with PageDown (iteration 9/20)
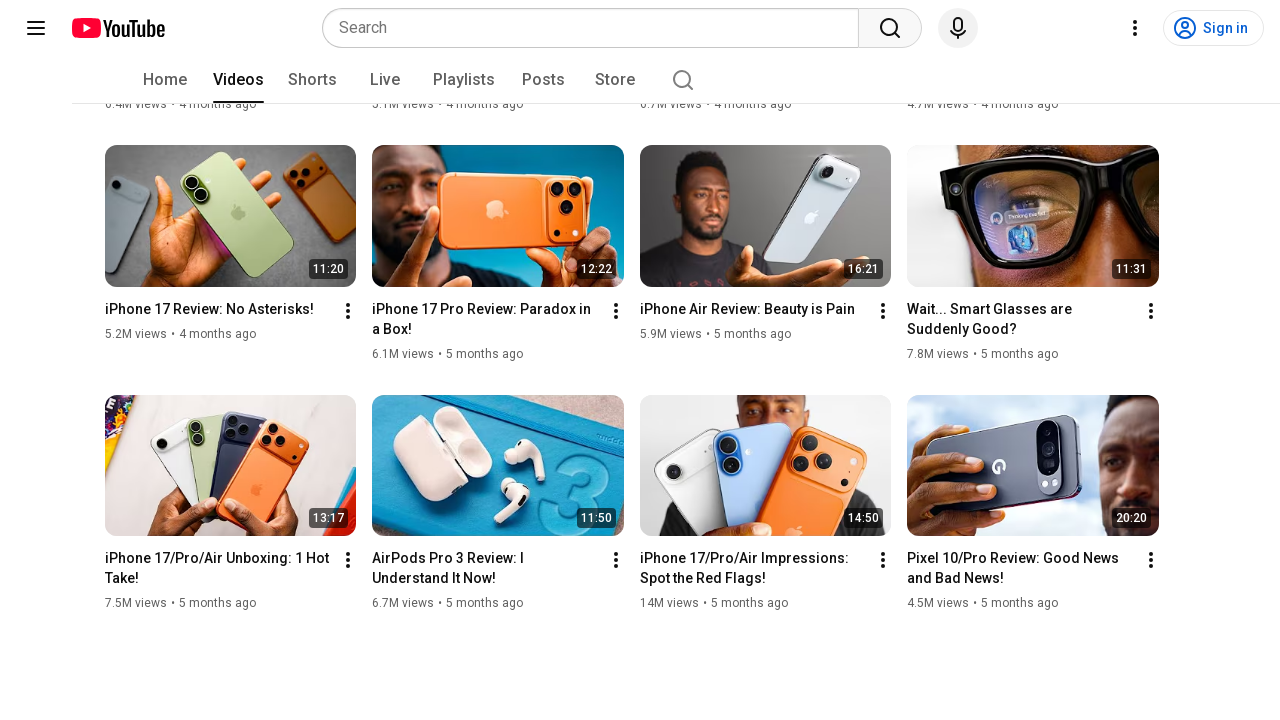

Waited 300ms for content to load after scroll
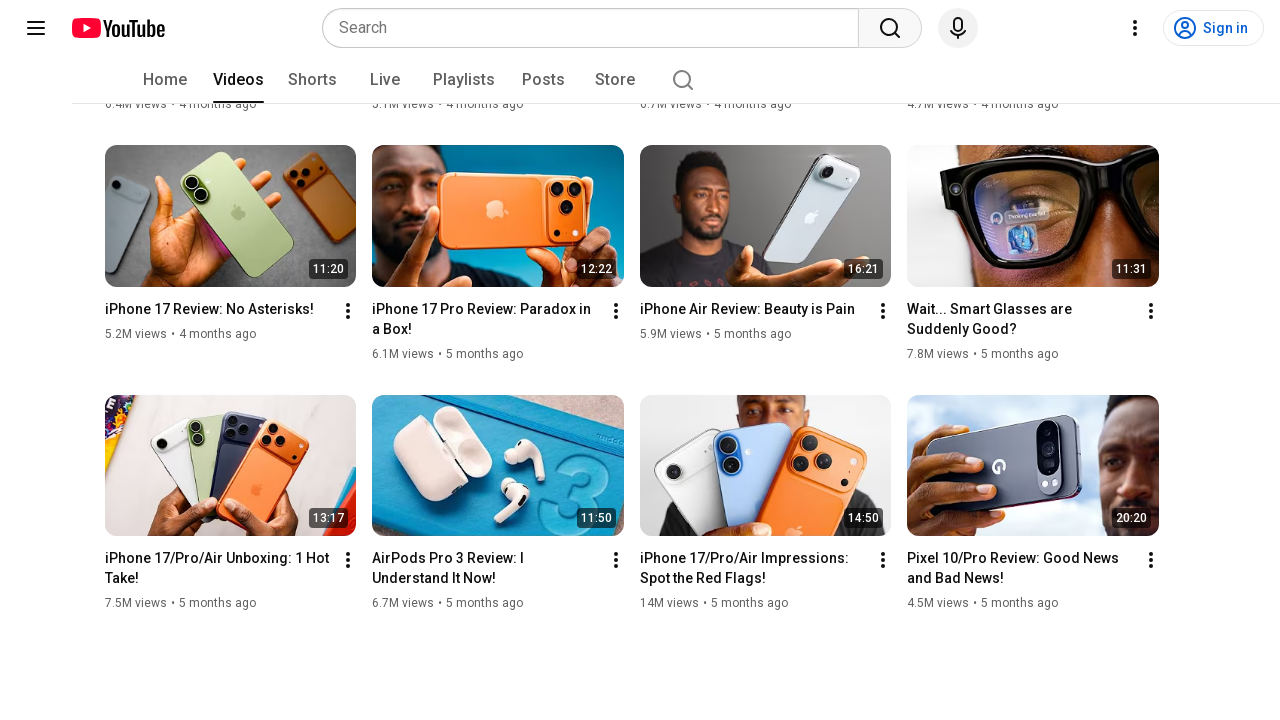

Scrolled down with PageDown (iteration 10/20)
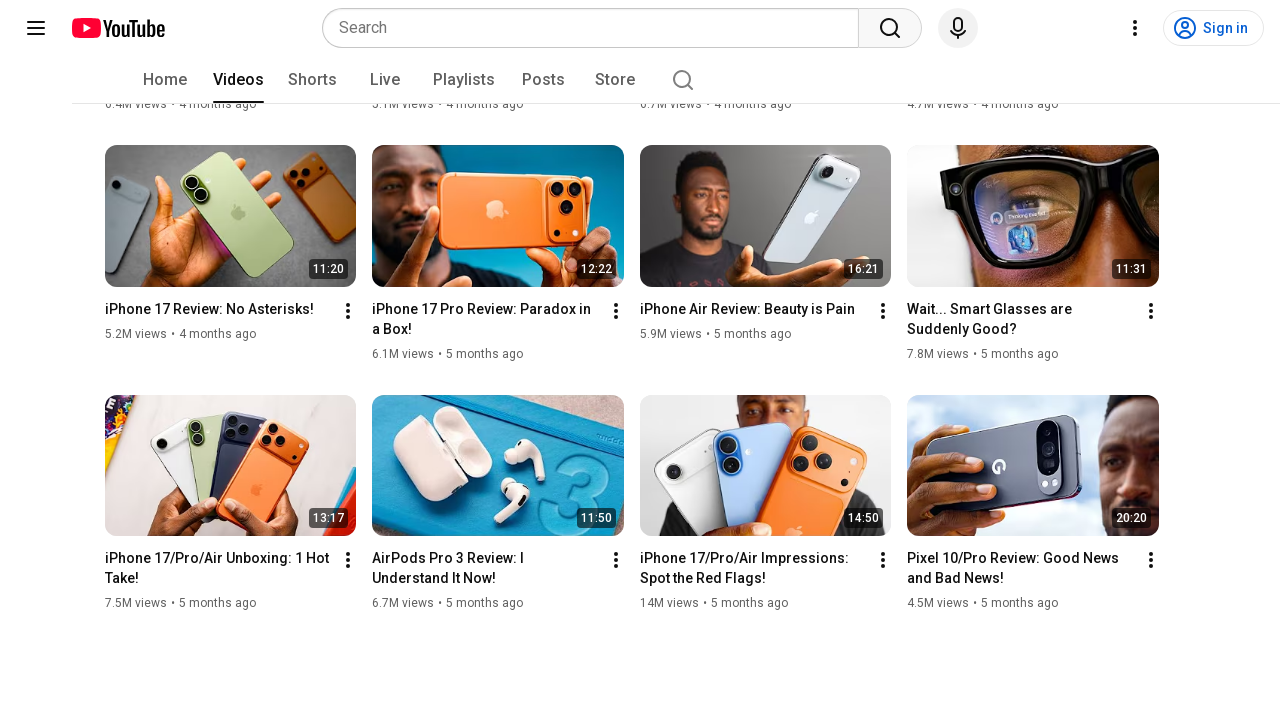

Waited 300ms for content to load after scroll
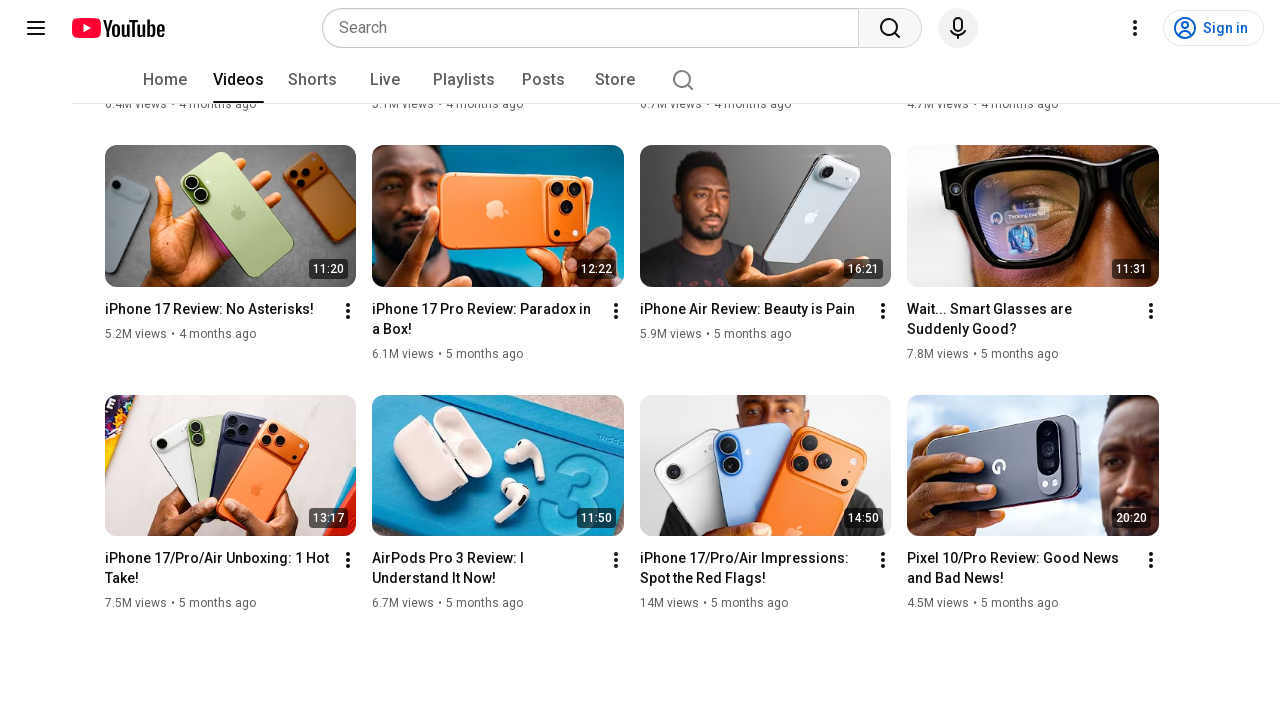

Scrolled down with PageDown (iteration 11/20)
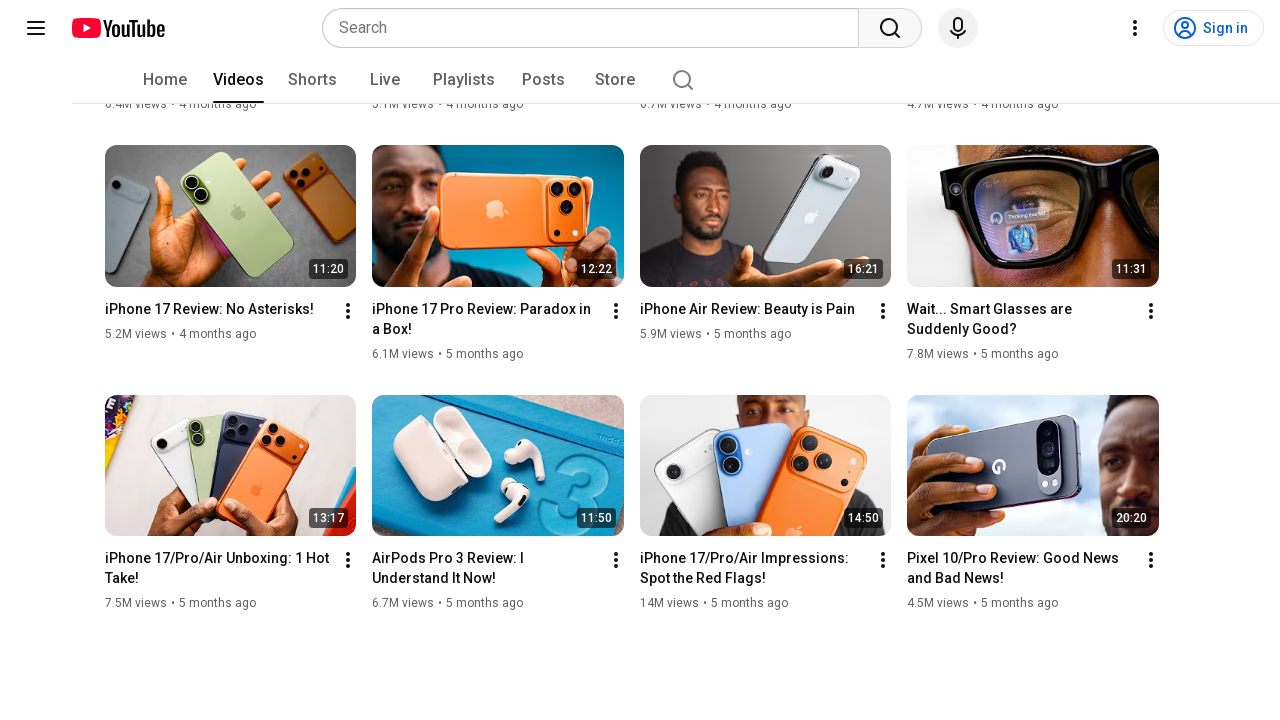

Waited 300ms for content to load after scroll
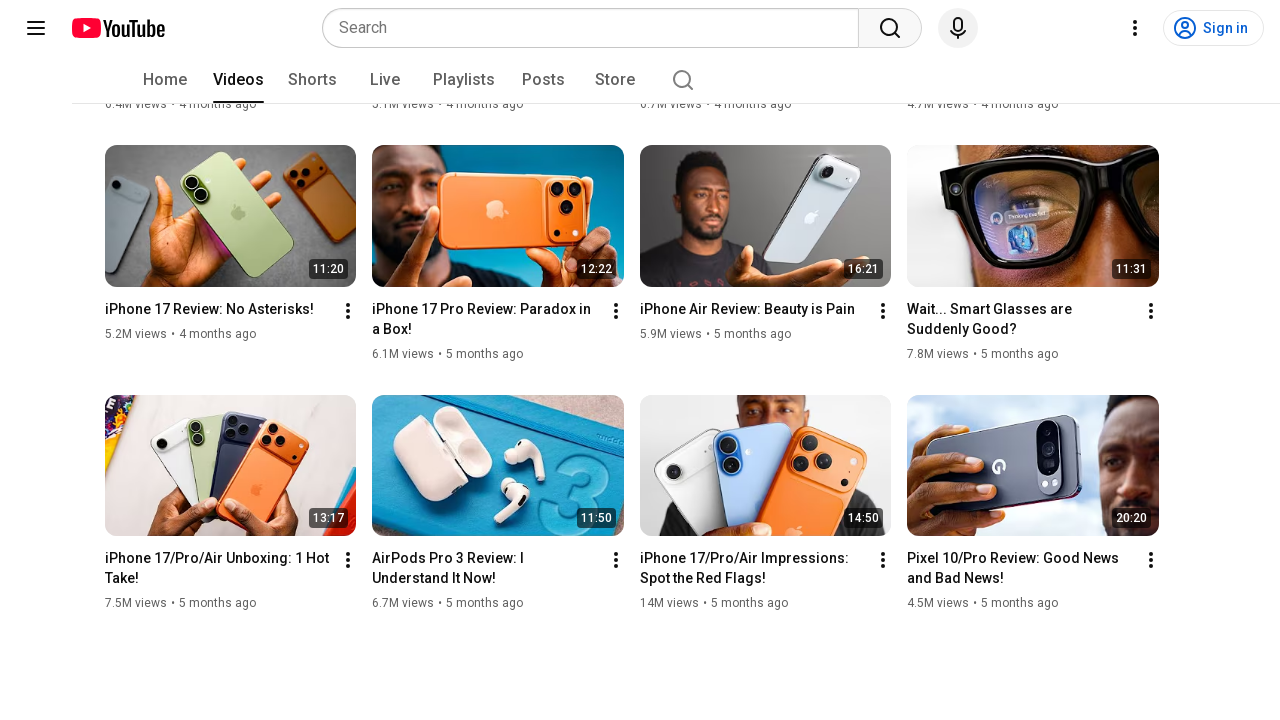

Scrolled down with PageDown (iteration 12/20)
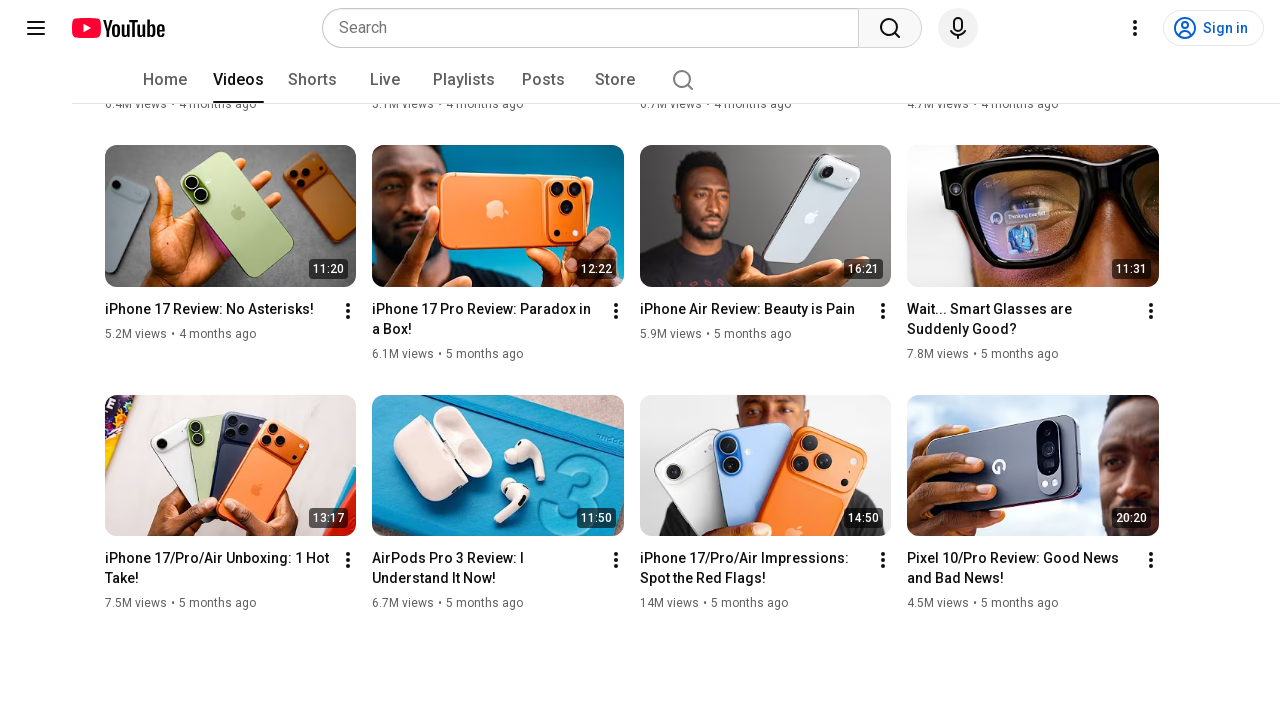

Waited 300ms for content to load after scroll
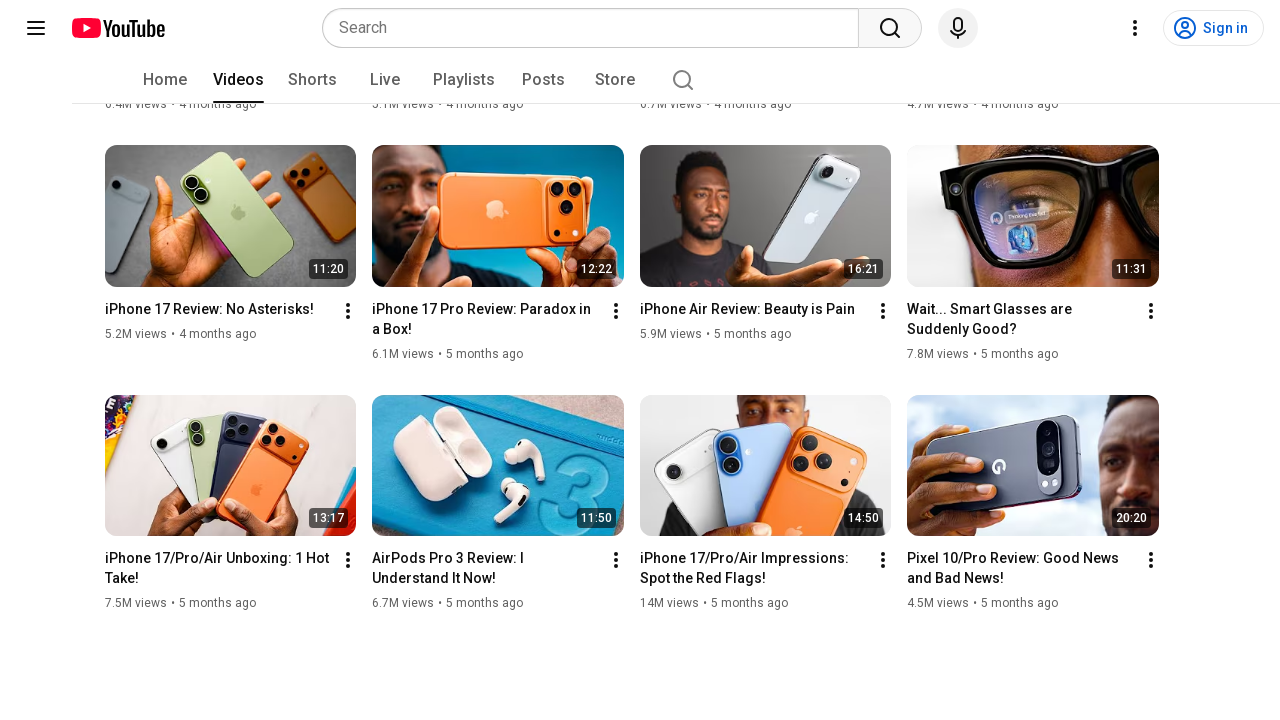

Scrolled down with PageDown (iteration 13/20)
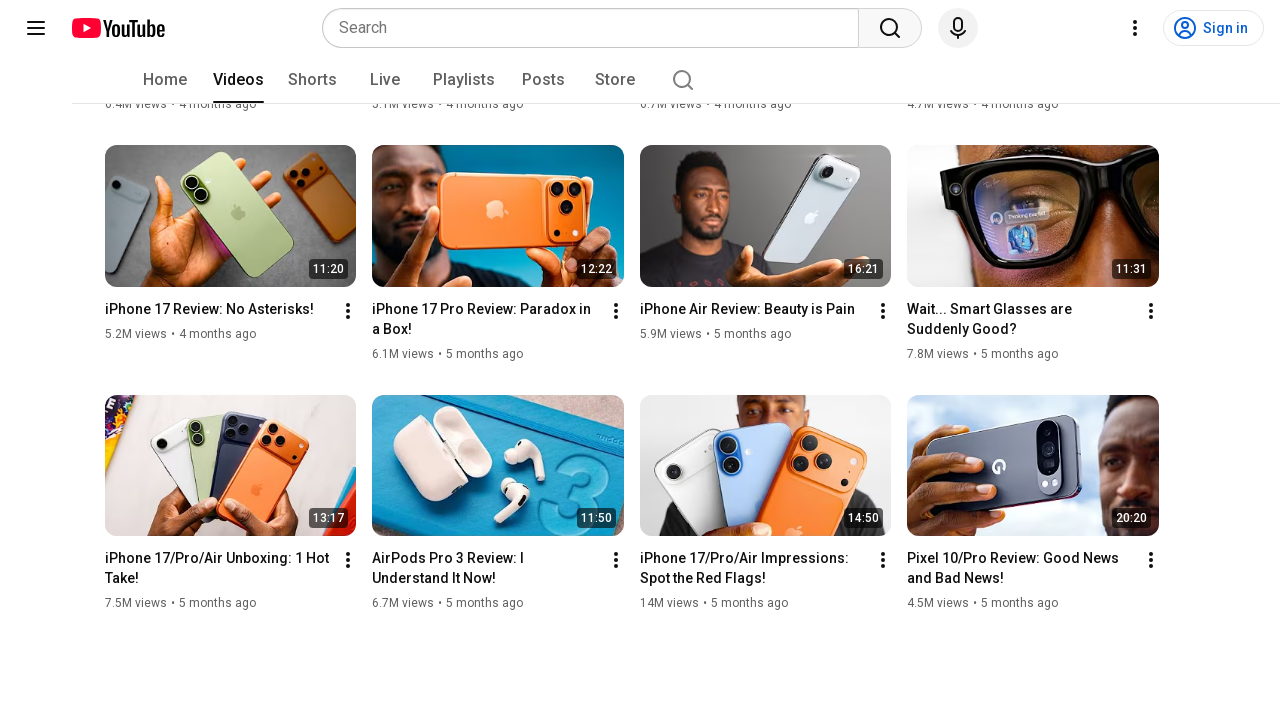

Waited 300ms for content to load after scroll
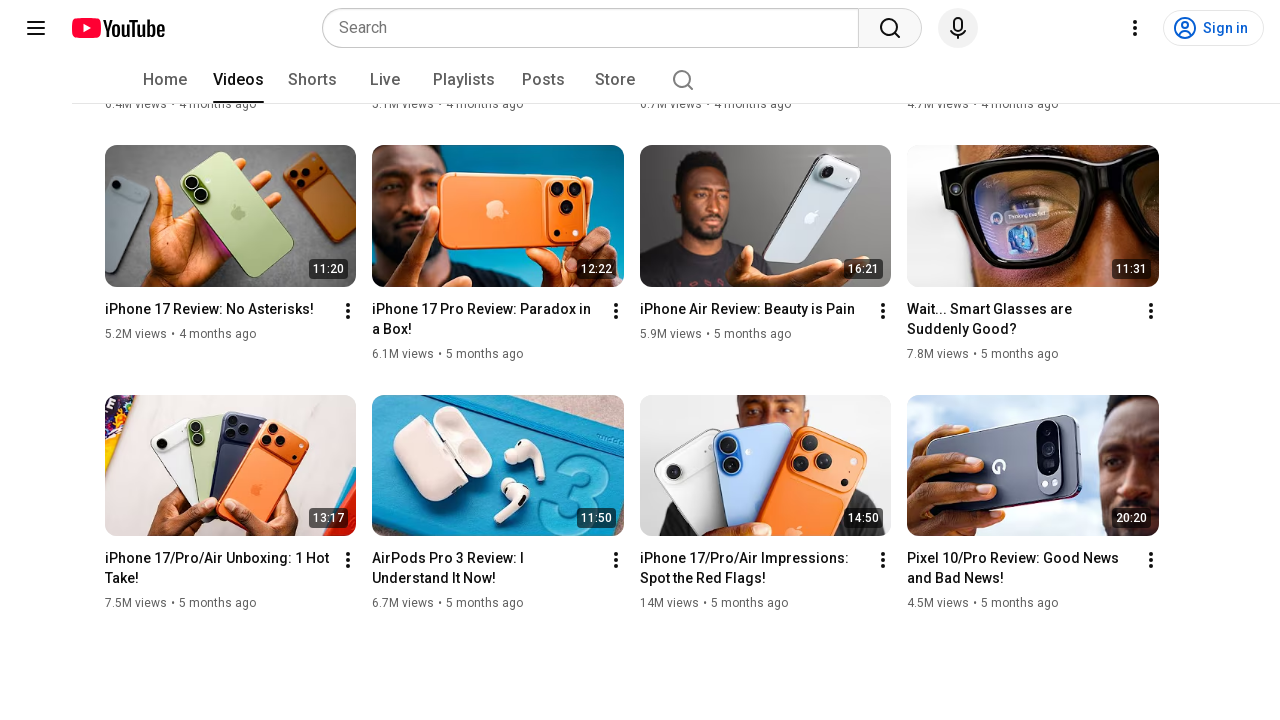

Scrolled down with PageDown (iteration 14/20)
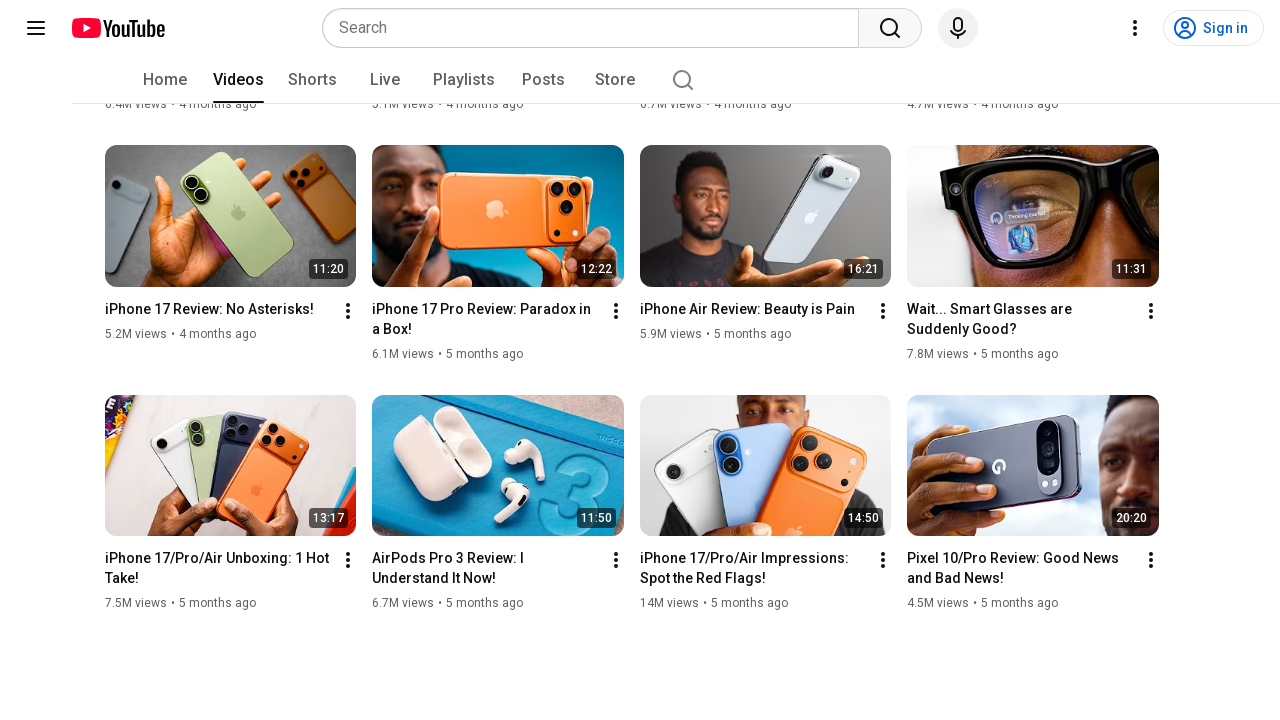

Waited 300ms for content to load after scroll
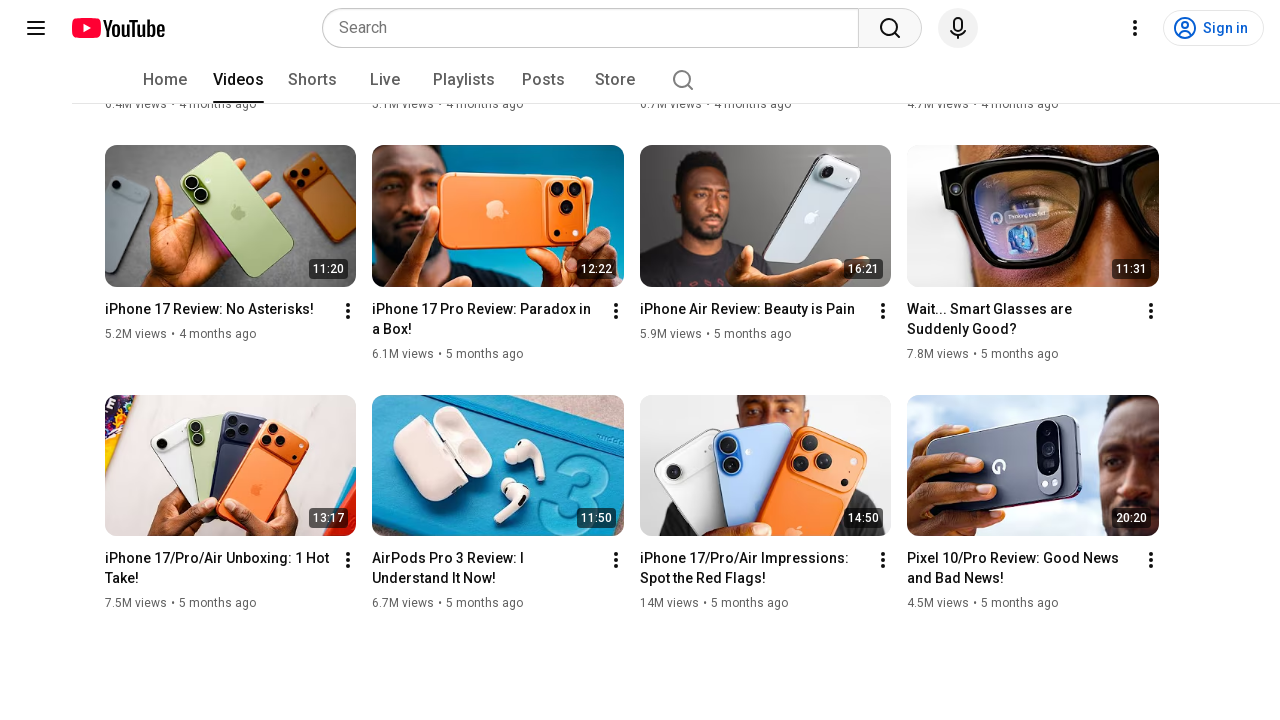

Scrolled down with PageDown (iteration 15/20)
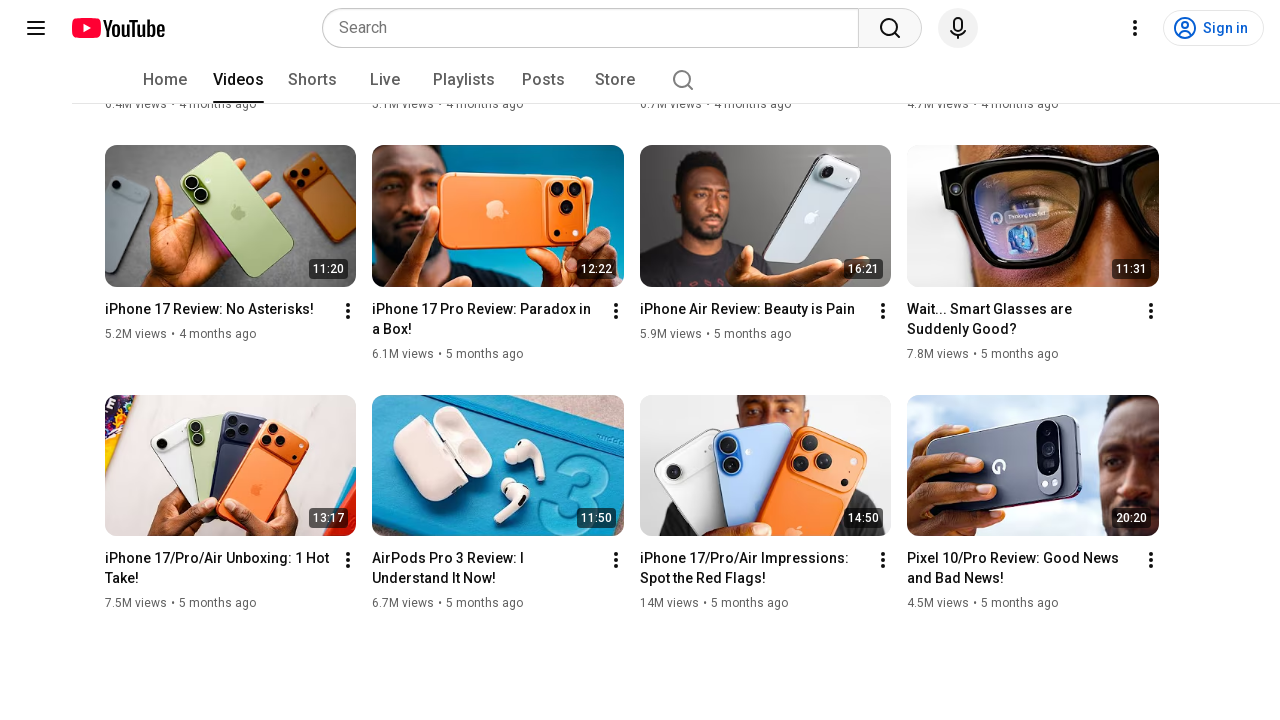

Waited 300ms for content to load after scroll
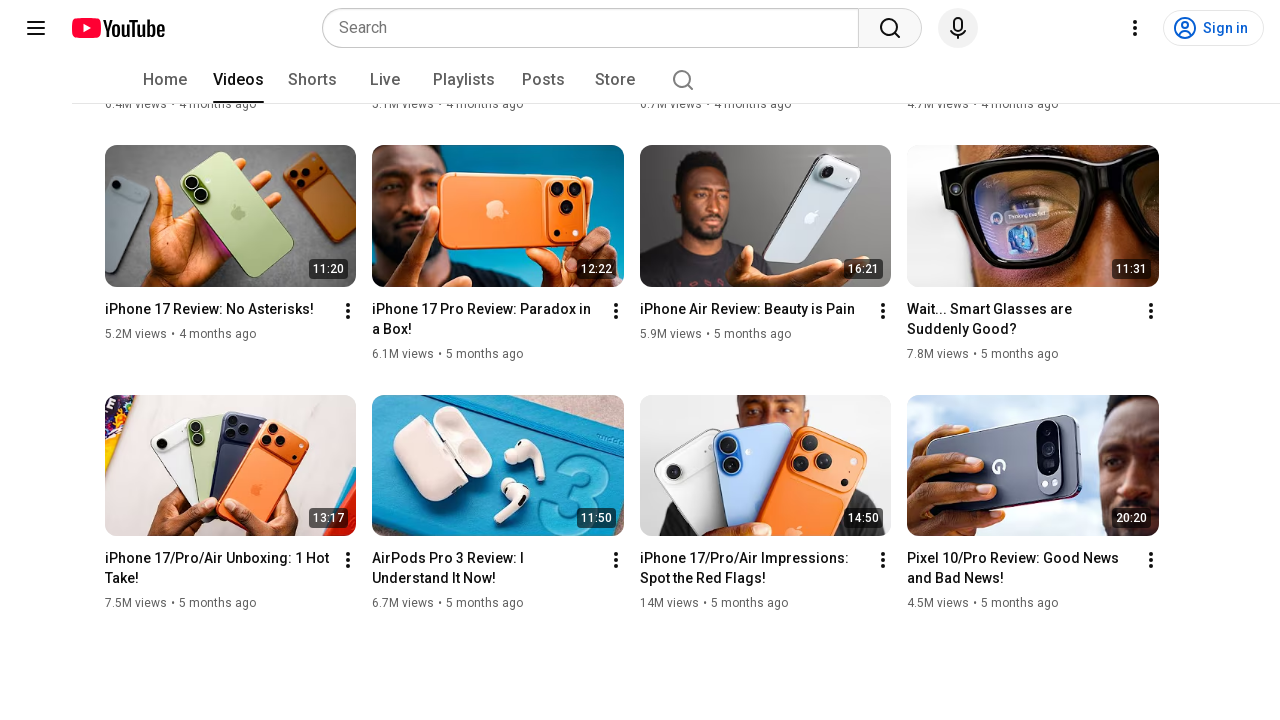

Scrolled down with PageDown (iteration 16/20)
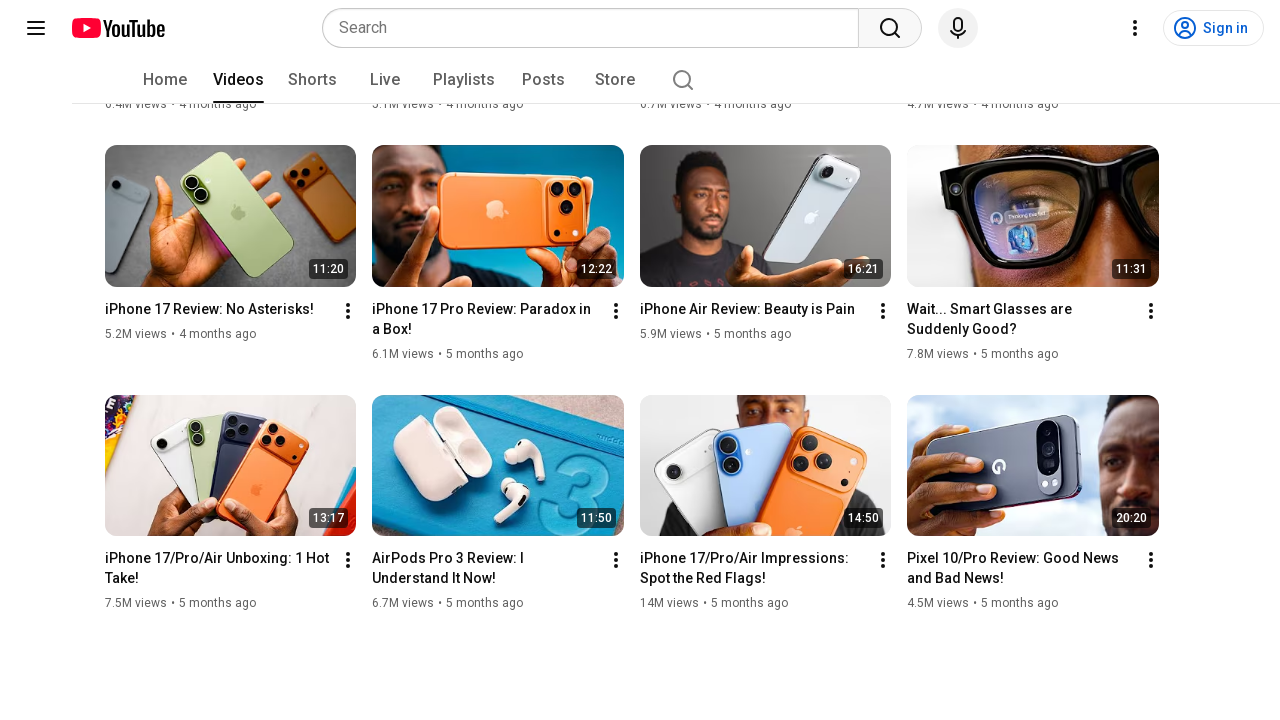

Waited 300ms for content to load after scroll
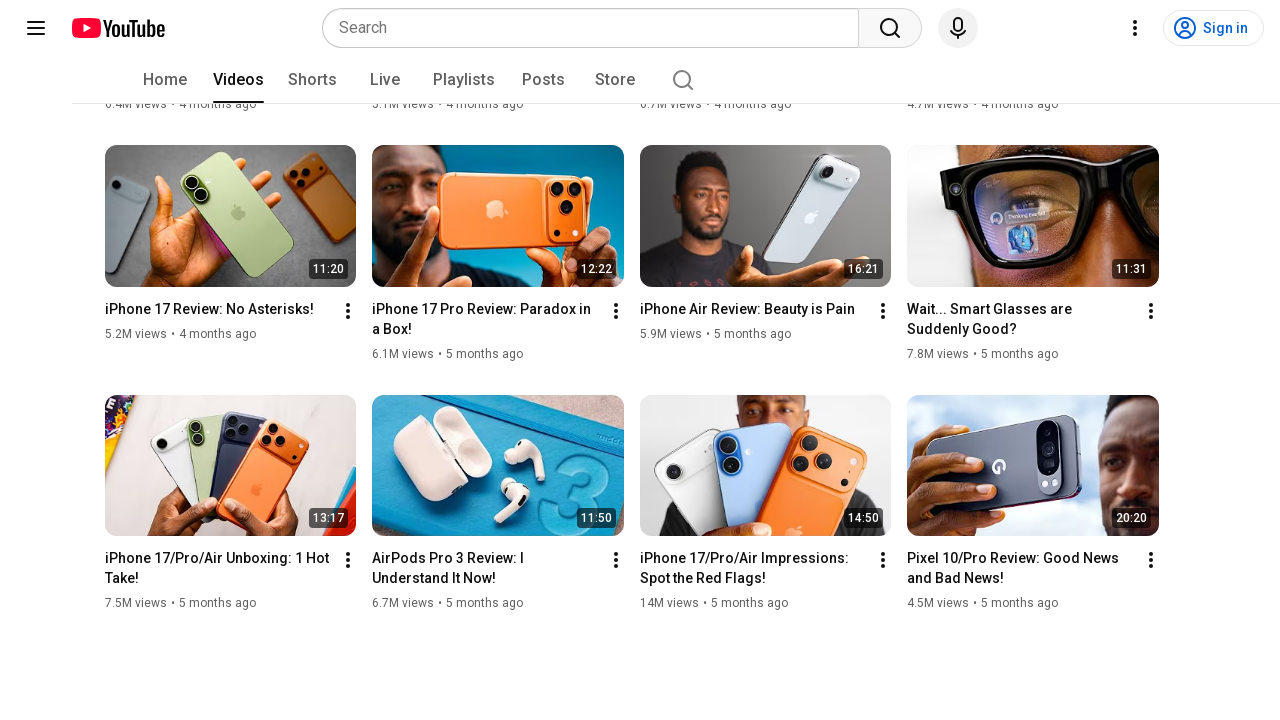

Scrolled down with PageDown (iteration 17/20)
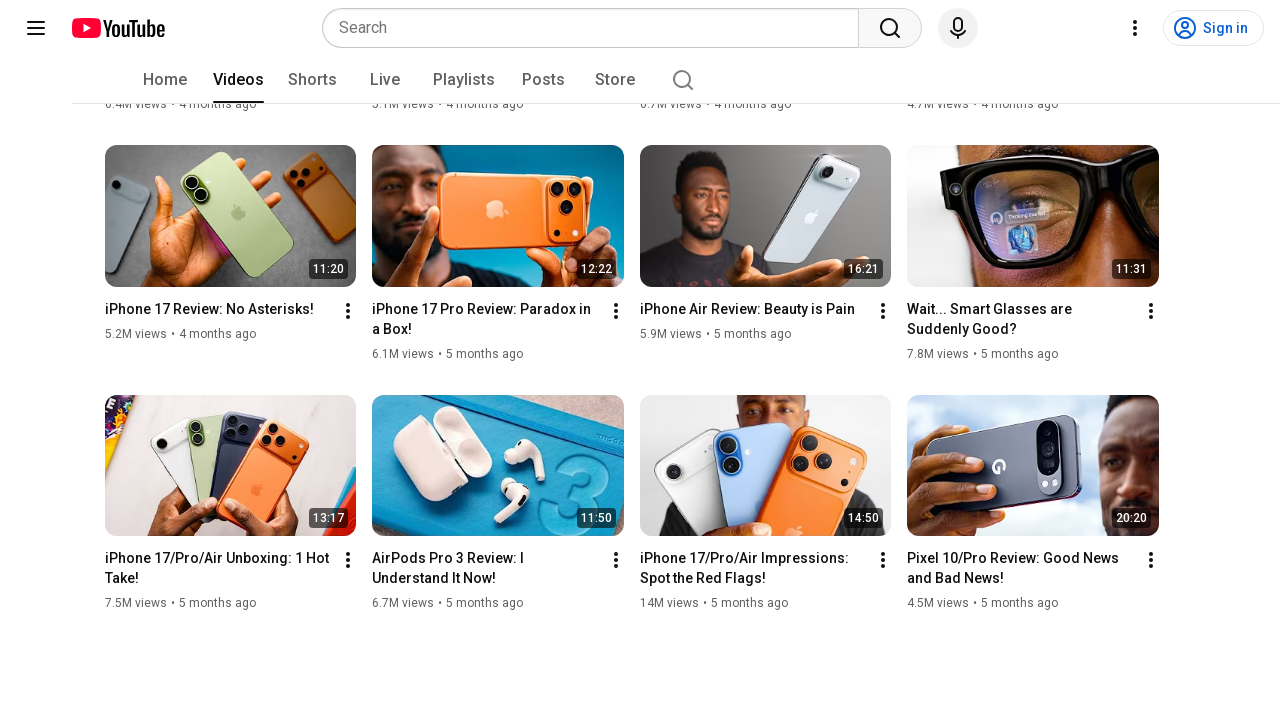

Waited 300ms for content to load after scroll
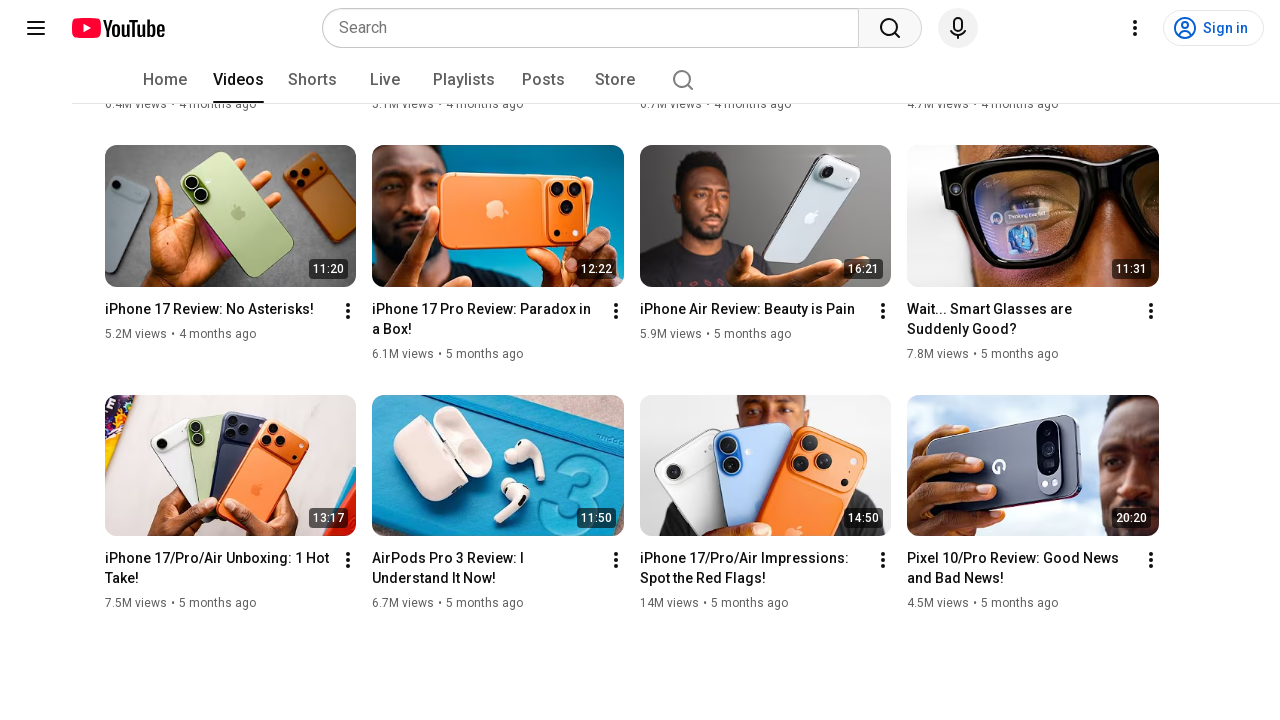

Scrolled down with PageDown (iteration 18/20)
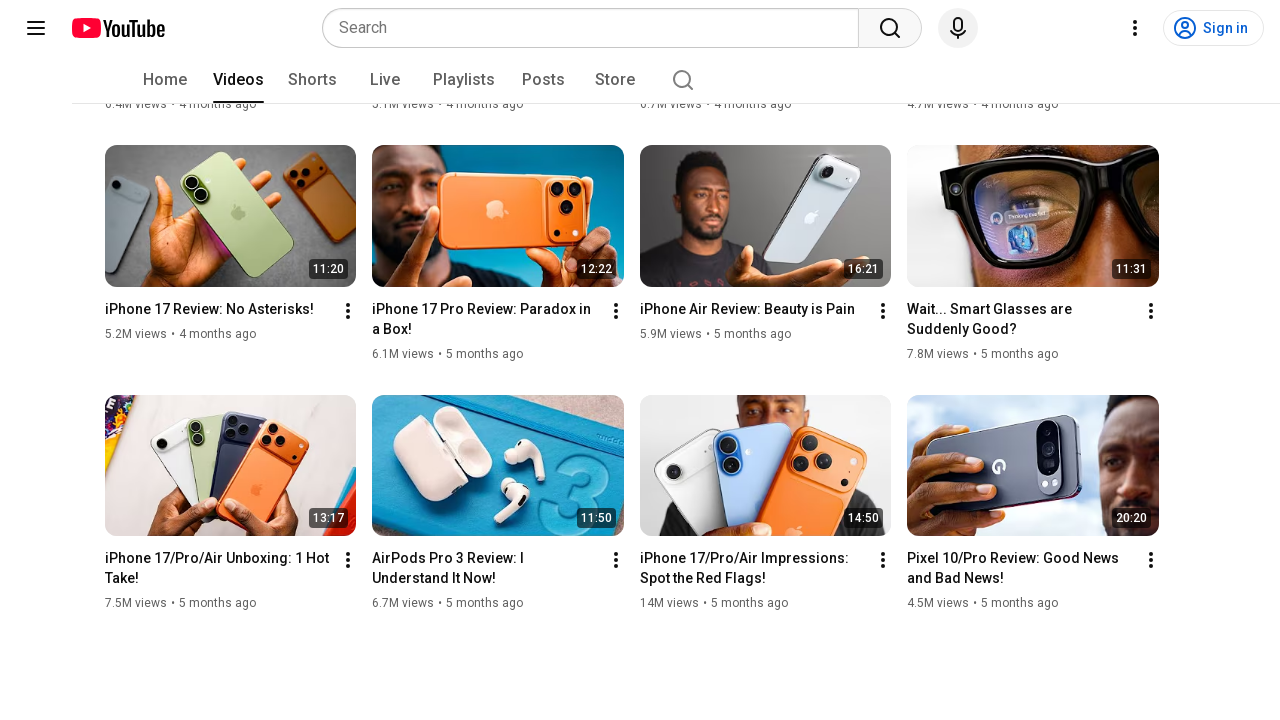

Waited 300ms for content to load after scroll
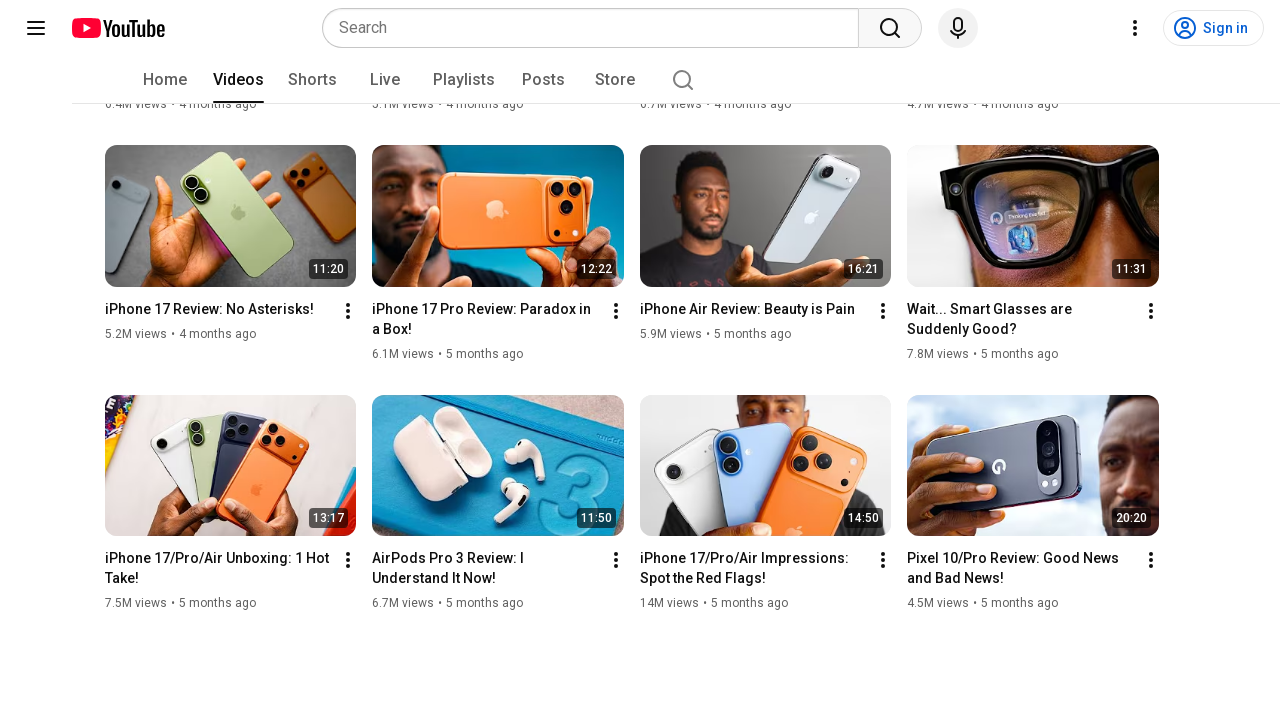

Scrolled down with PageDown (iteration 19/20)
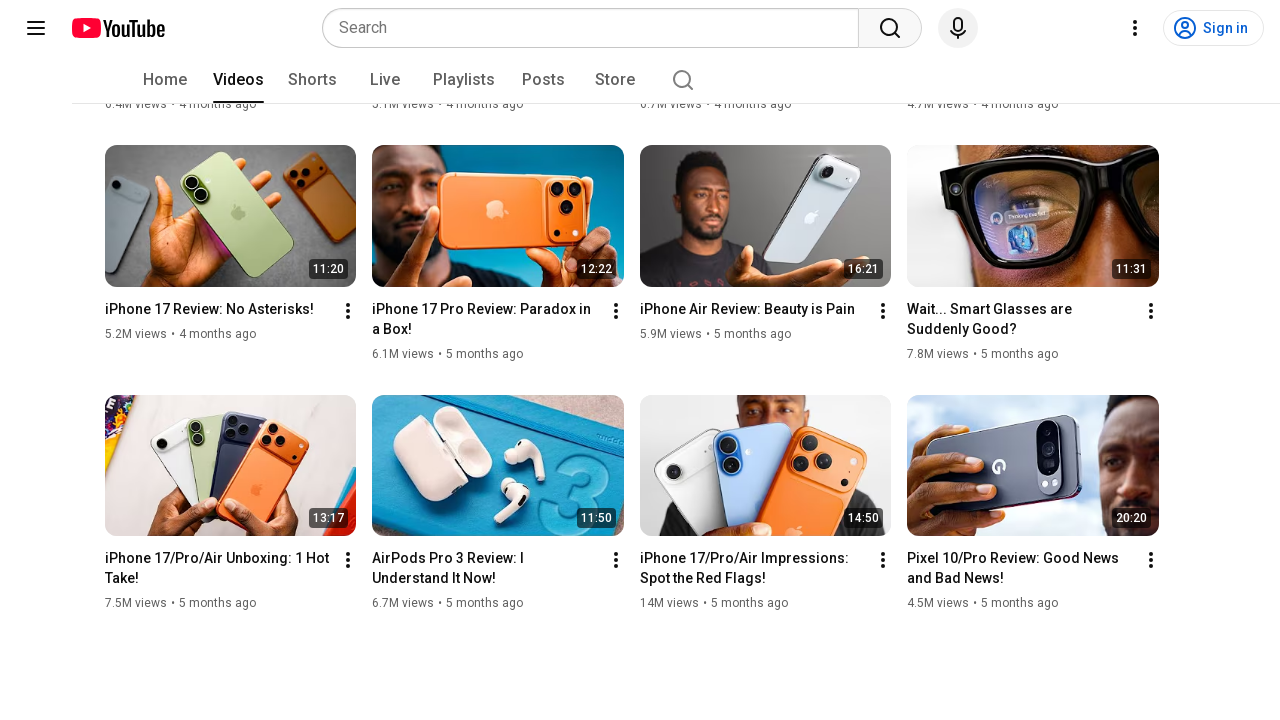

Waited 300ms for content to load after scroll
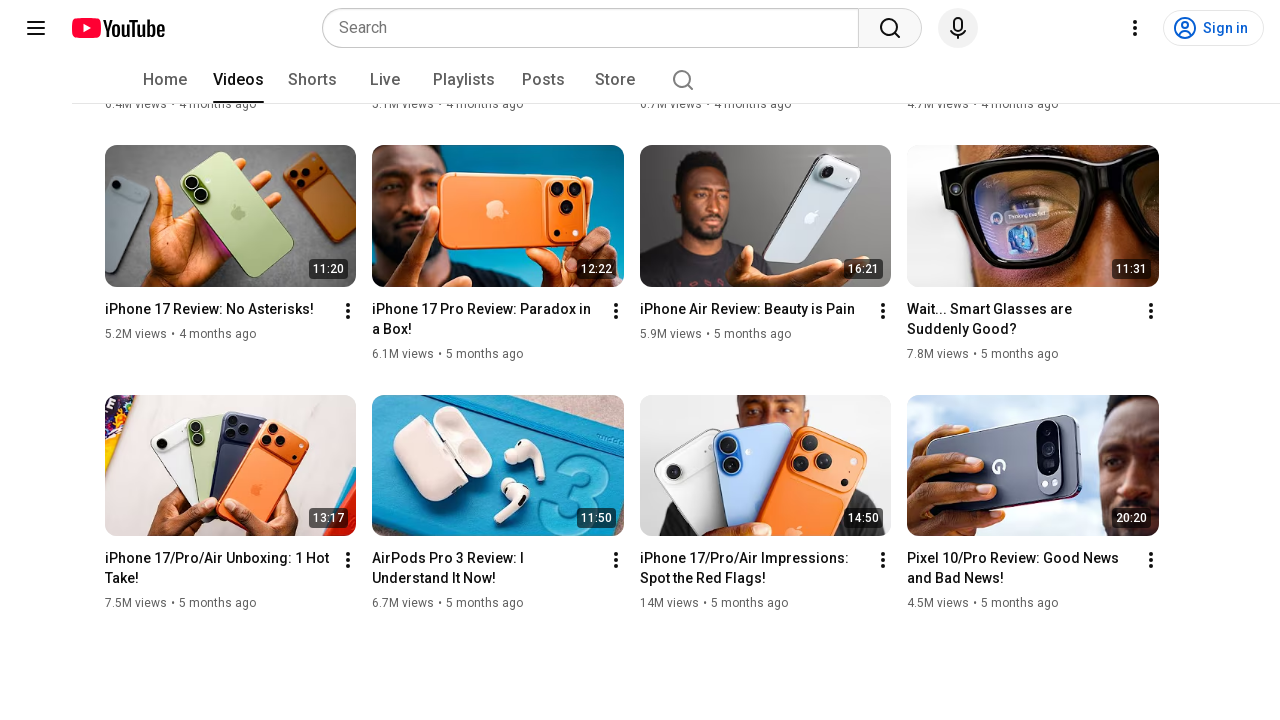

Scrolled down with PageDown (iteration 20/20)
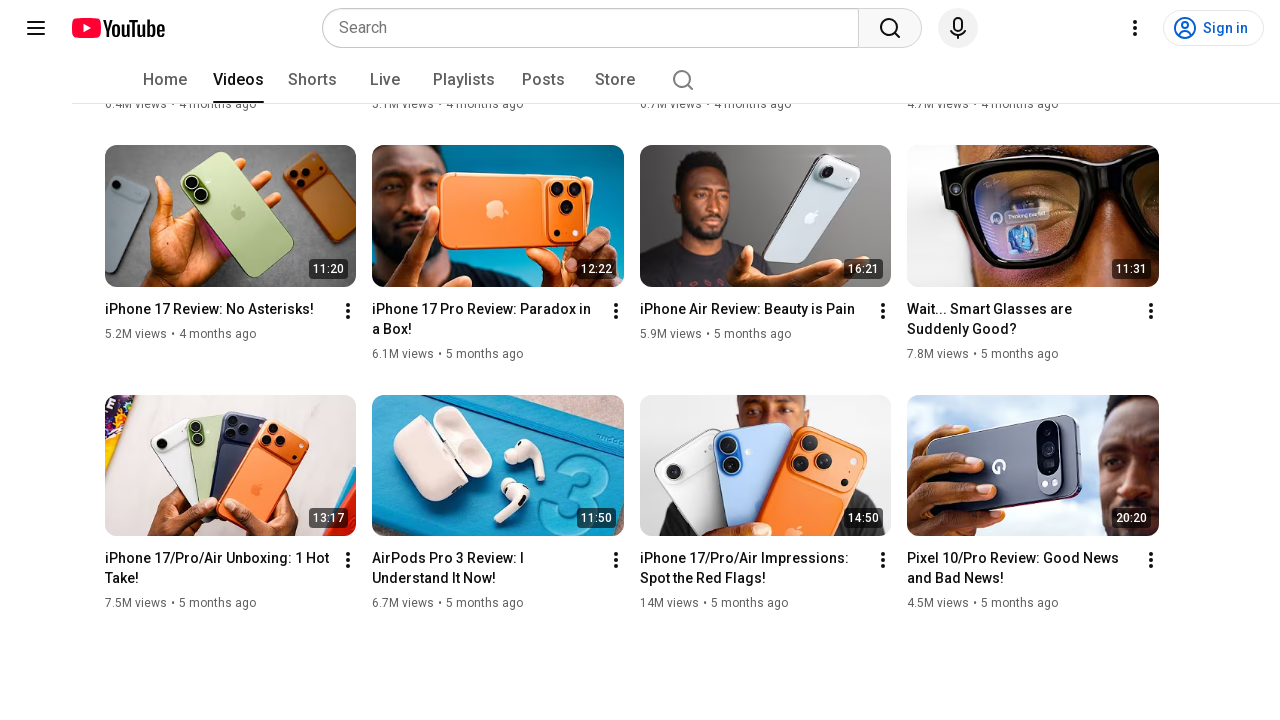

Waited 300ms for content to load after scroll
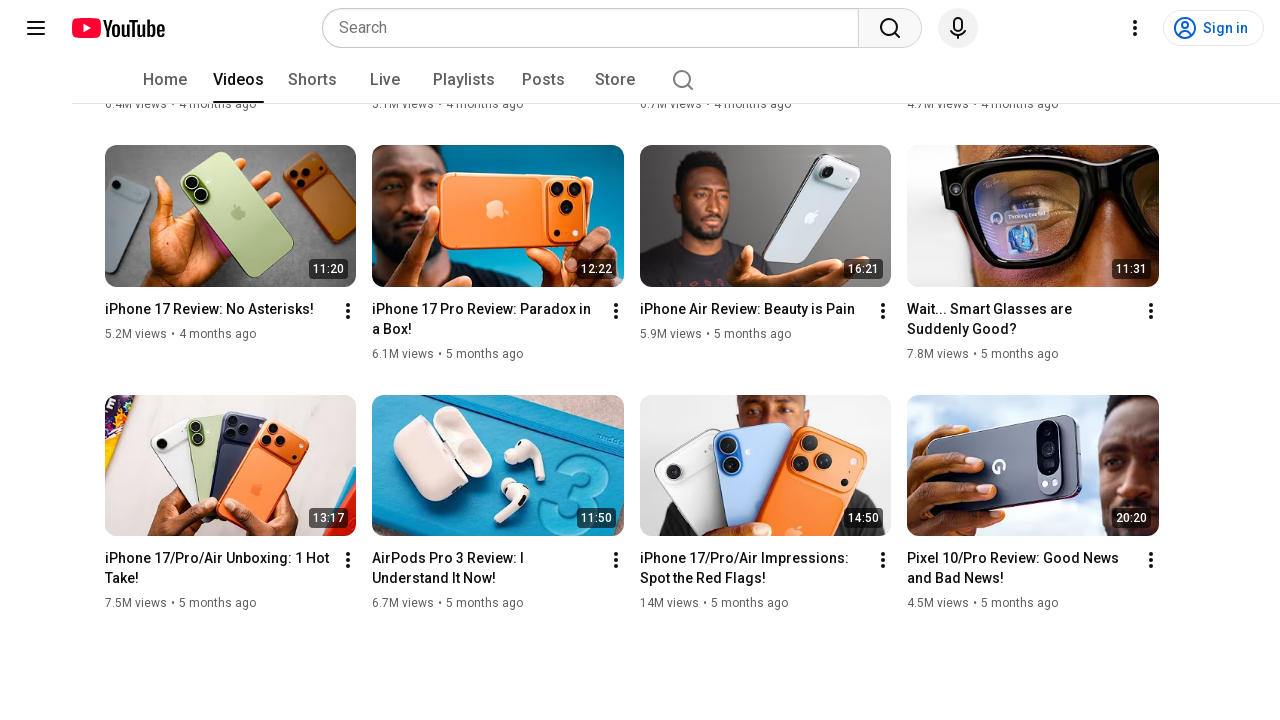

Video watch links loaded on page
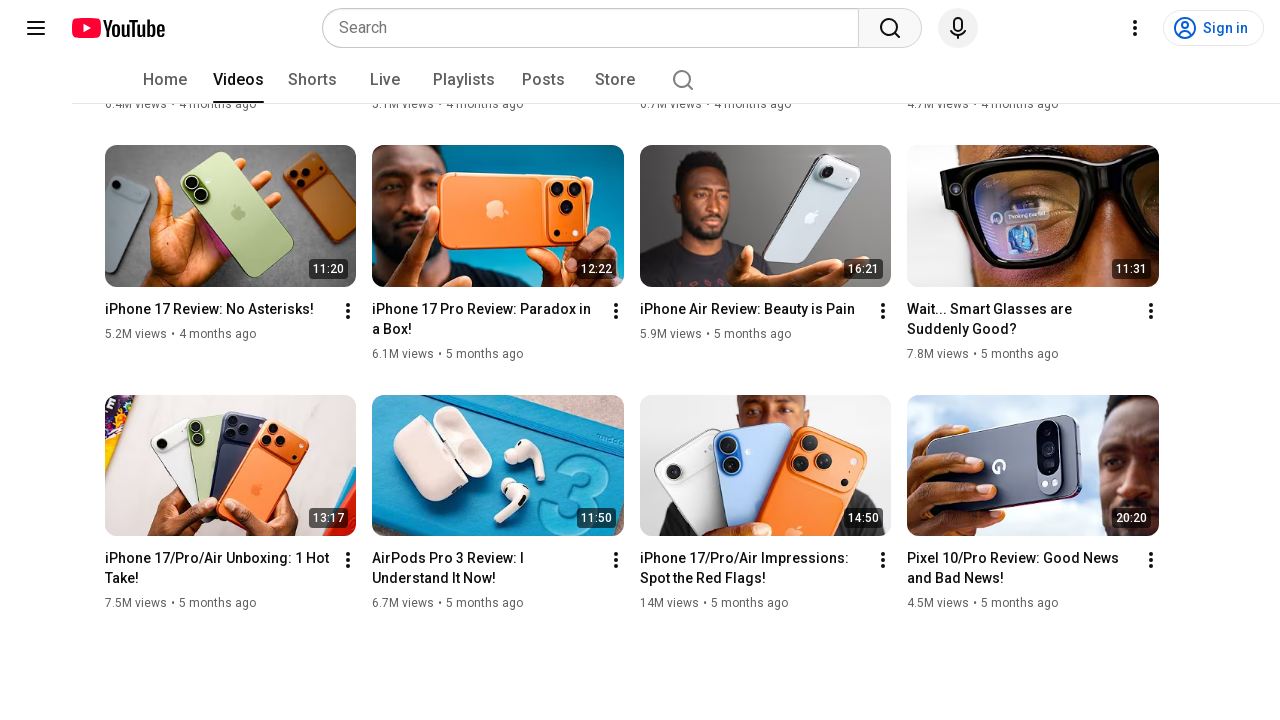

Video title links loaded on page
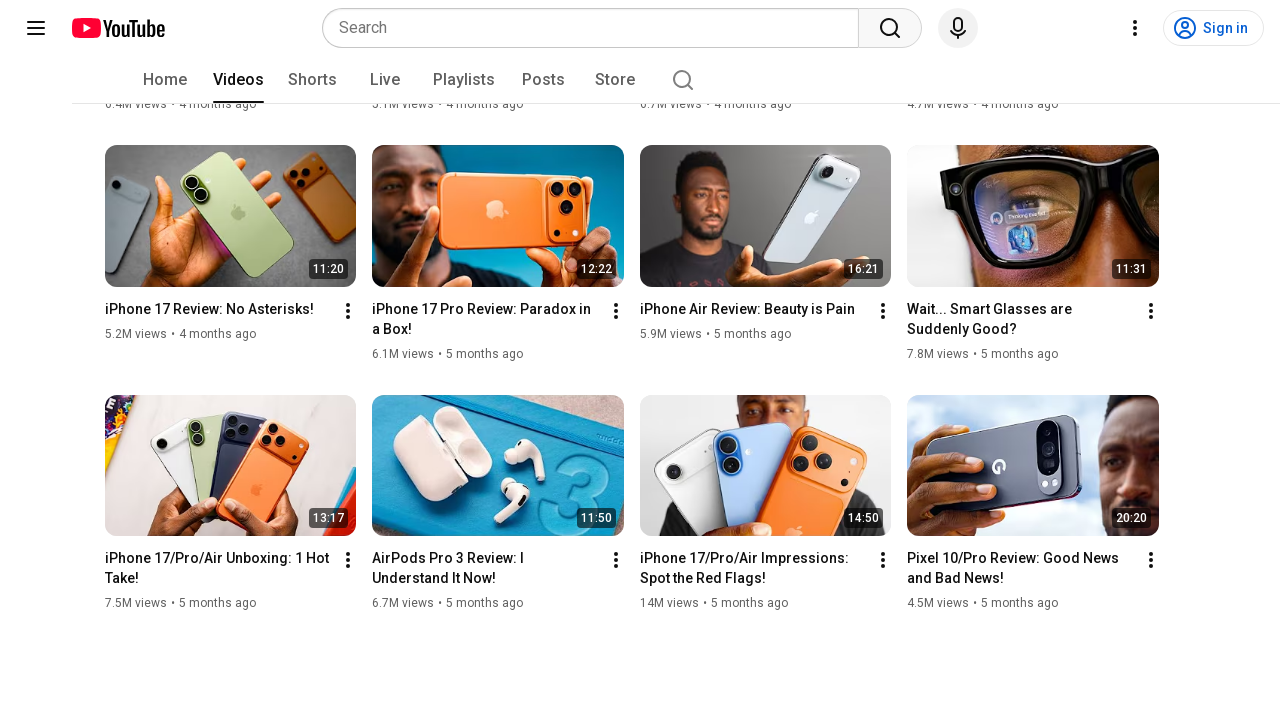

Video thumbnail images loaded on page
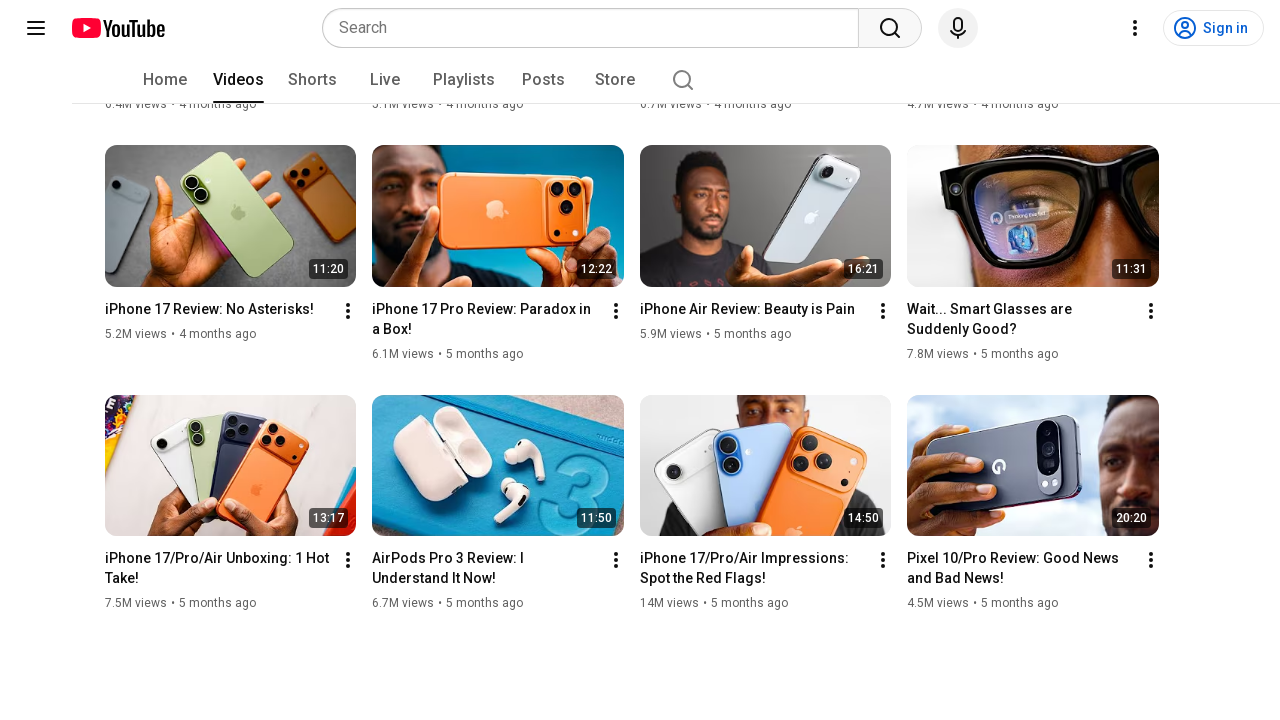

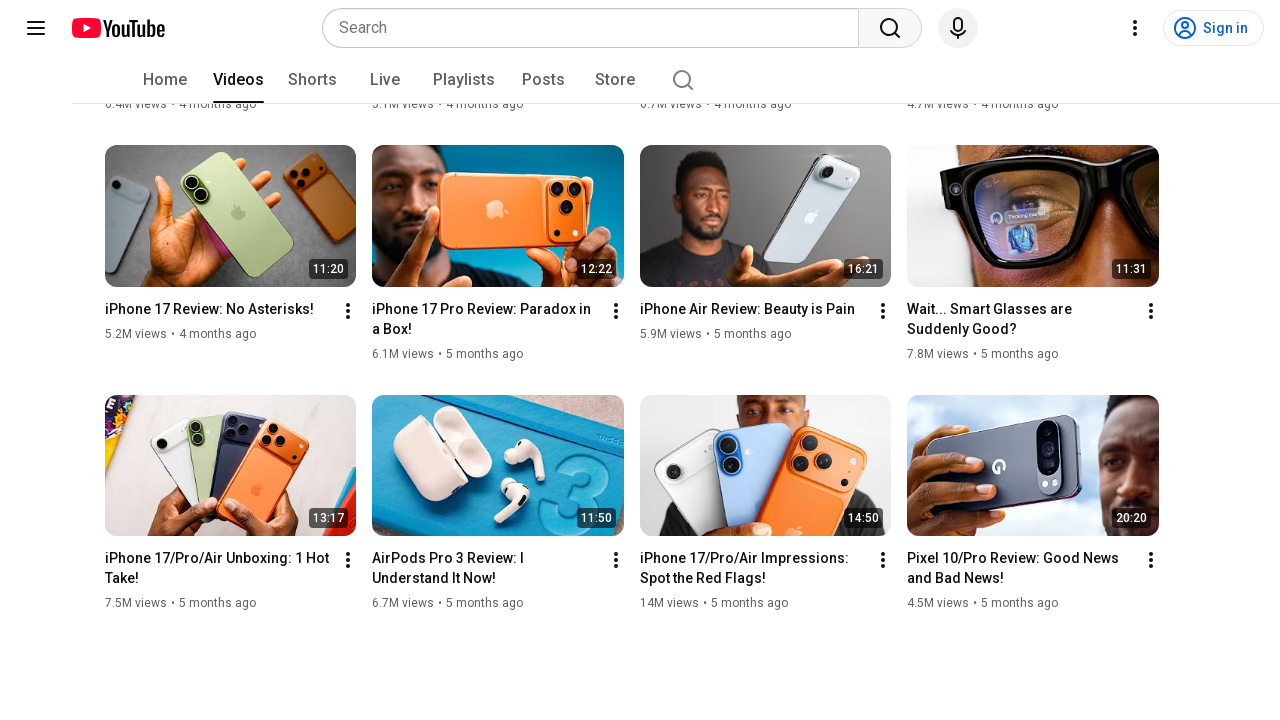